Tests infinite scroll functionality by scrolling down 750 pixels 10 times, then scrolling back up 750 pixels 10 times using JavaScript execution.

Starting URL: https://practice.cydeo.com/infinite_scroll

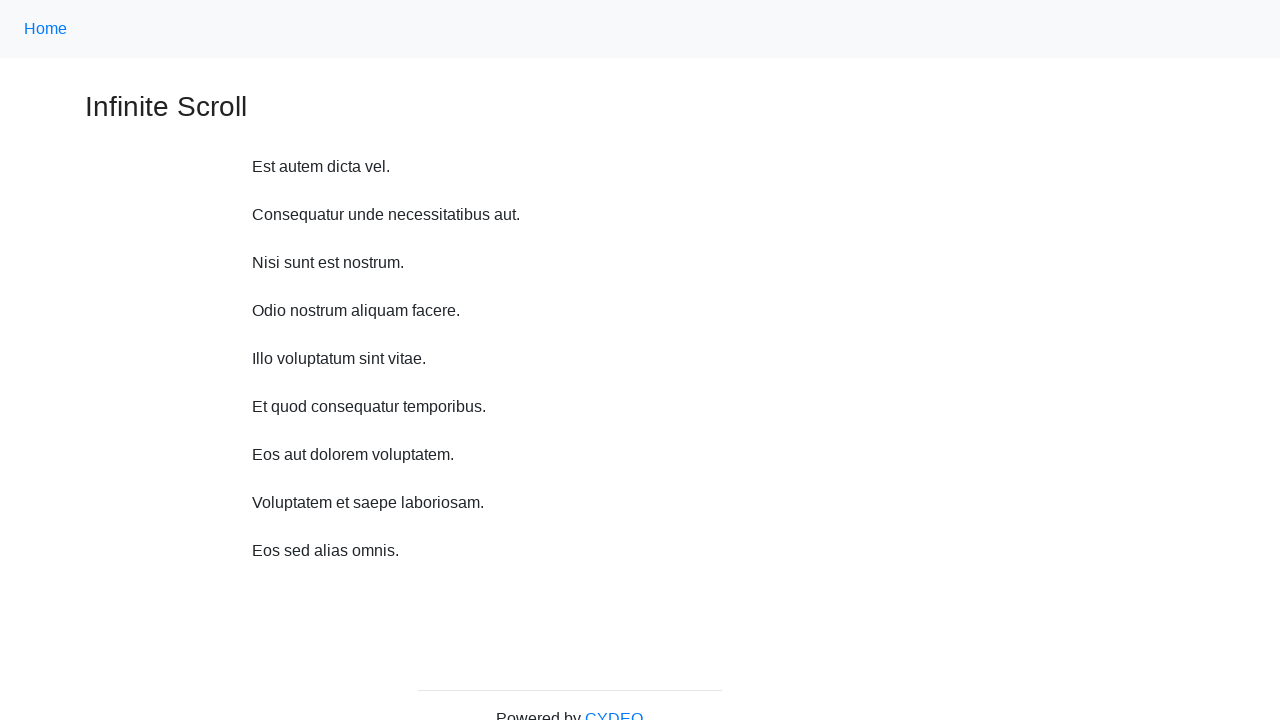

Waited 1 second before scrolling
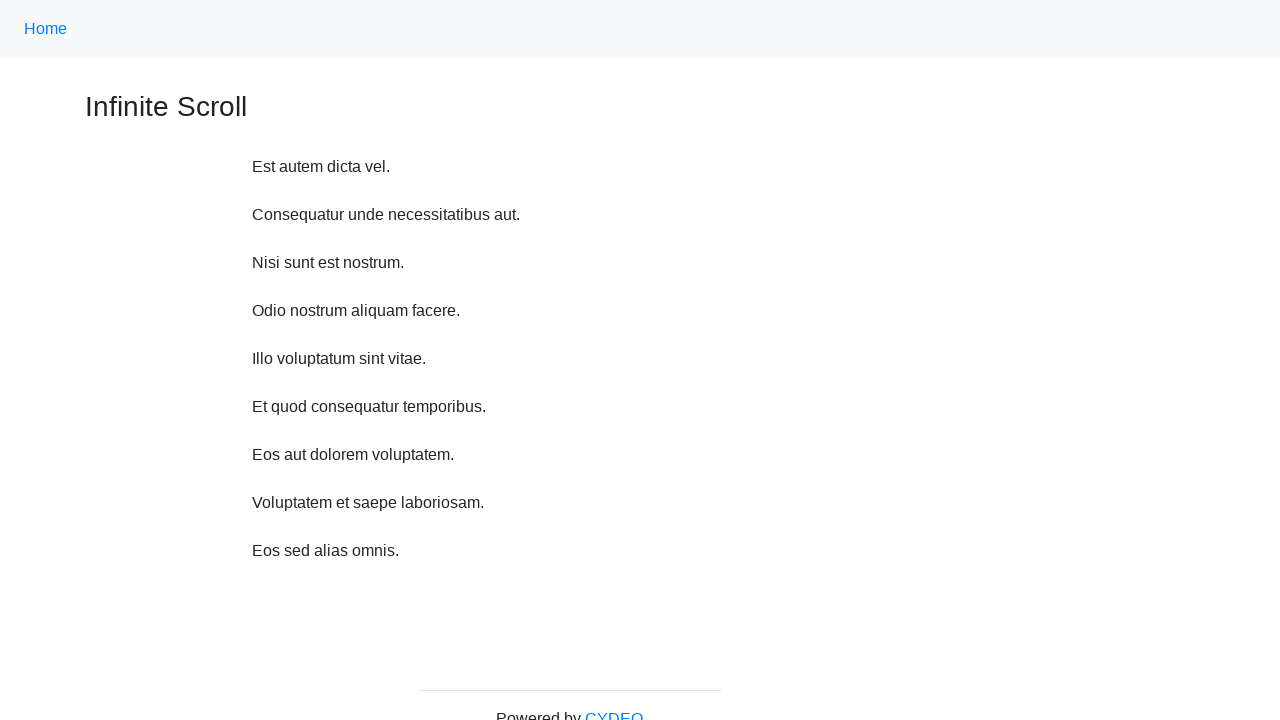

Scrolled down 750 pixels (iteration 1/10)
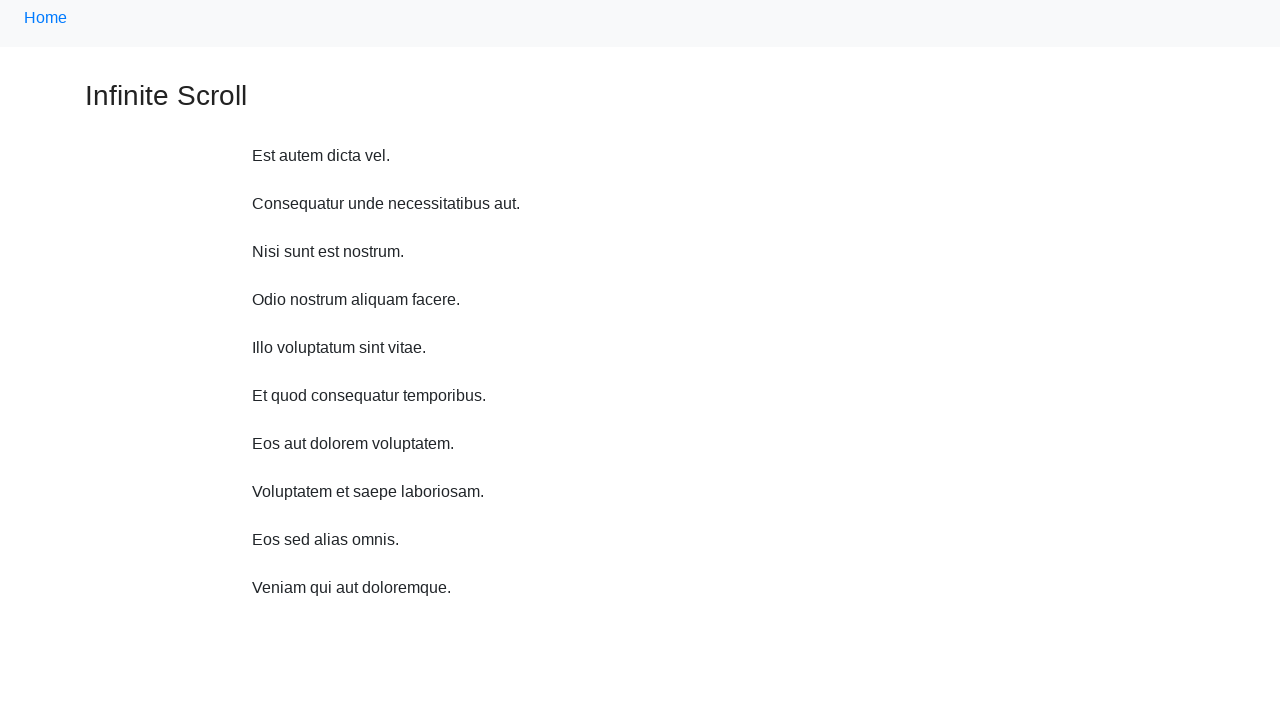

Waited 1 second before scrolling
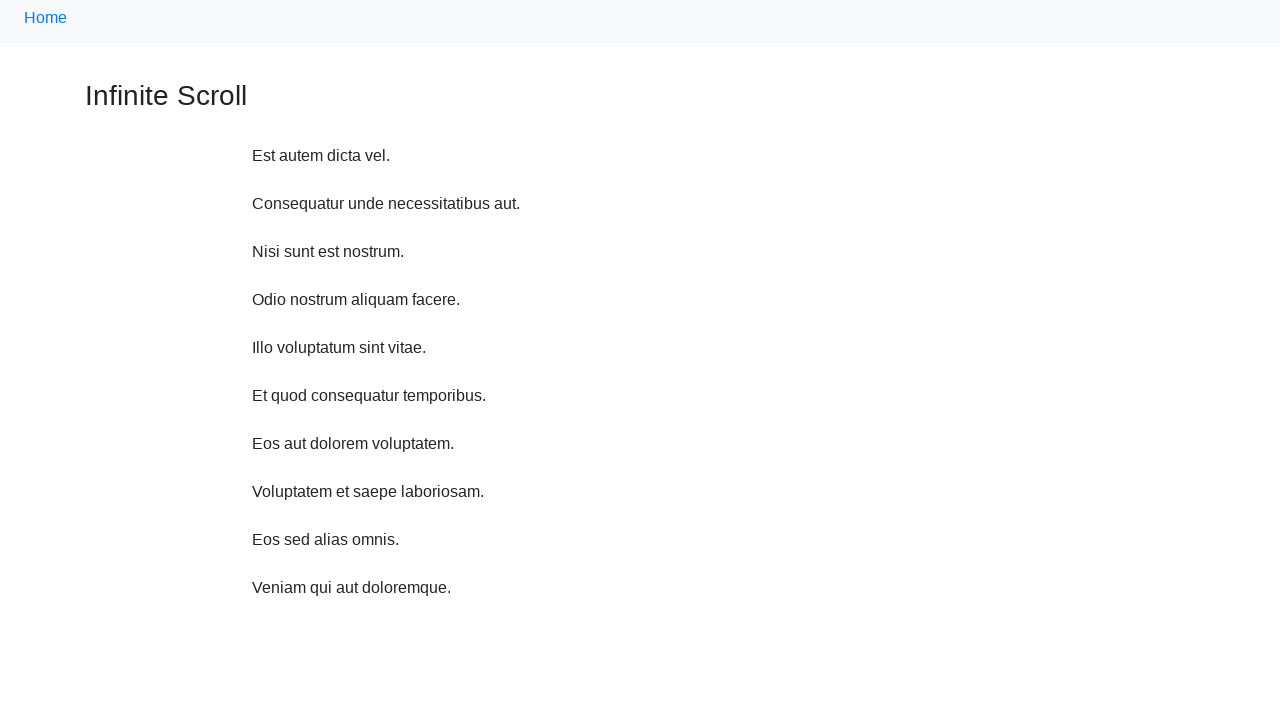

Scrolled down 750 pixels (iteration 2/10)
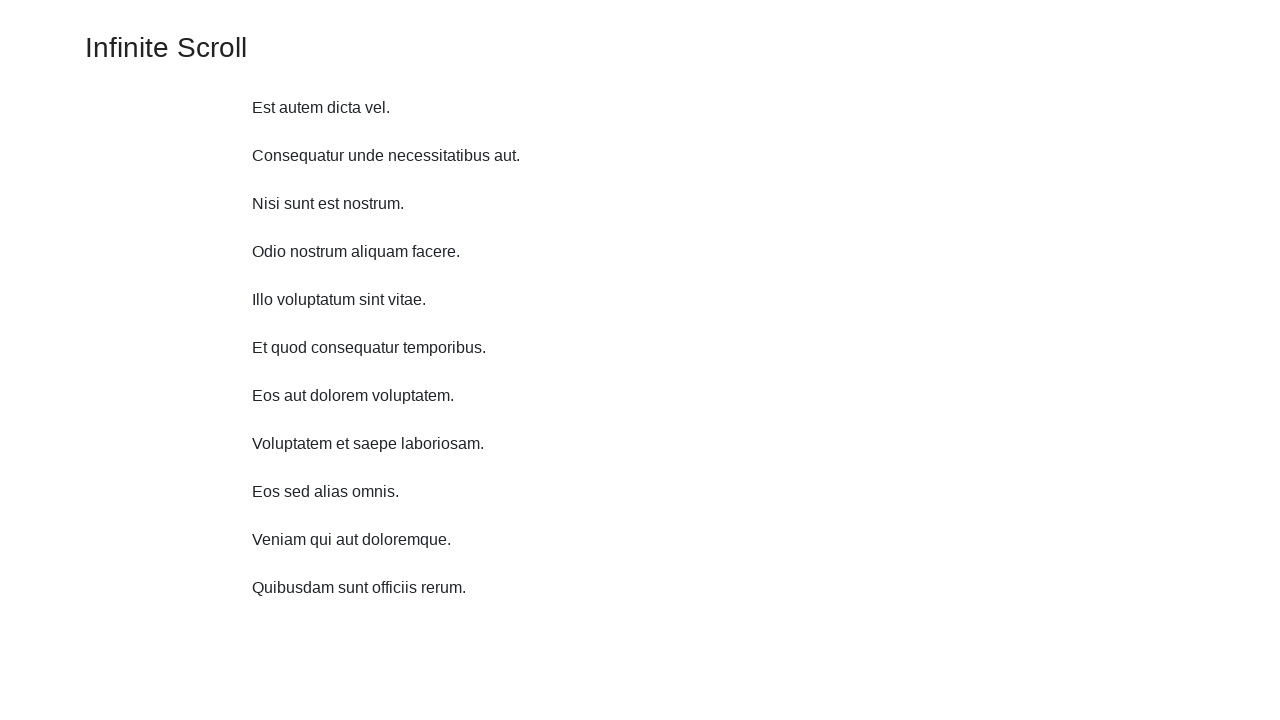

Waited 1 second before scrolling
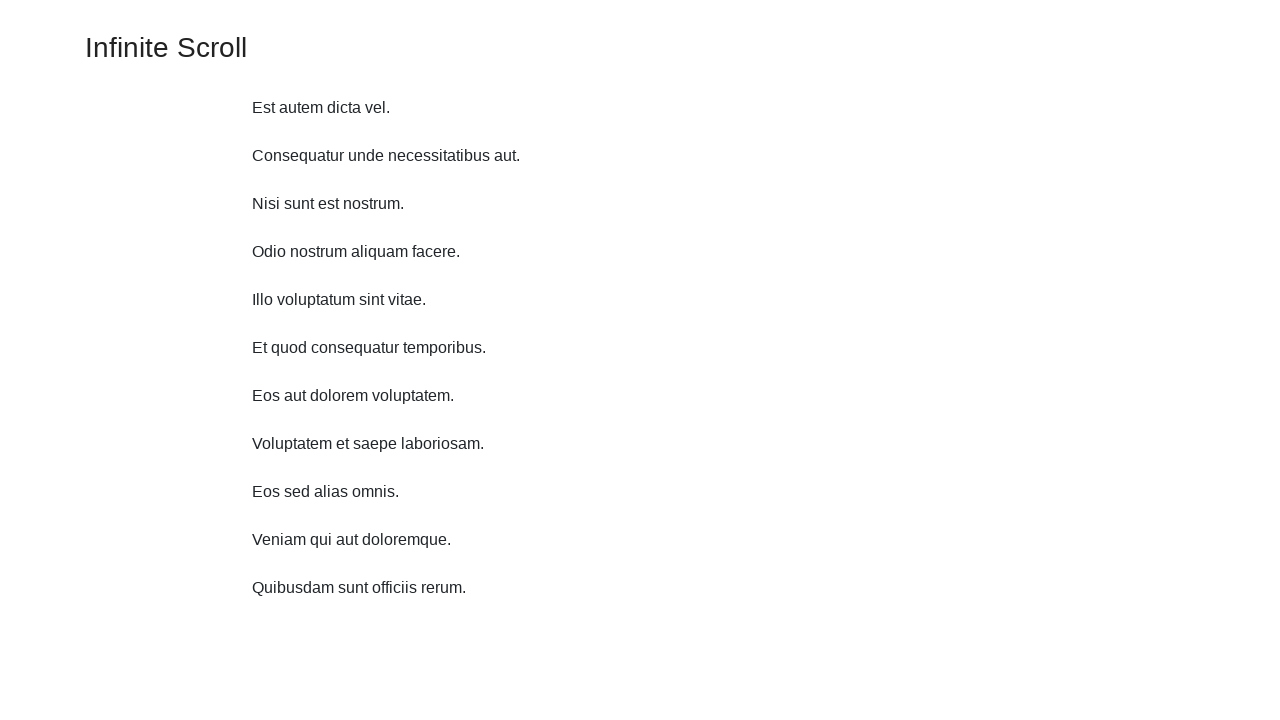

Scrolled down 750 pixels (iteration 3/10)
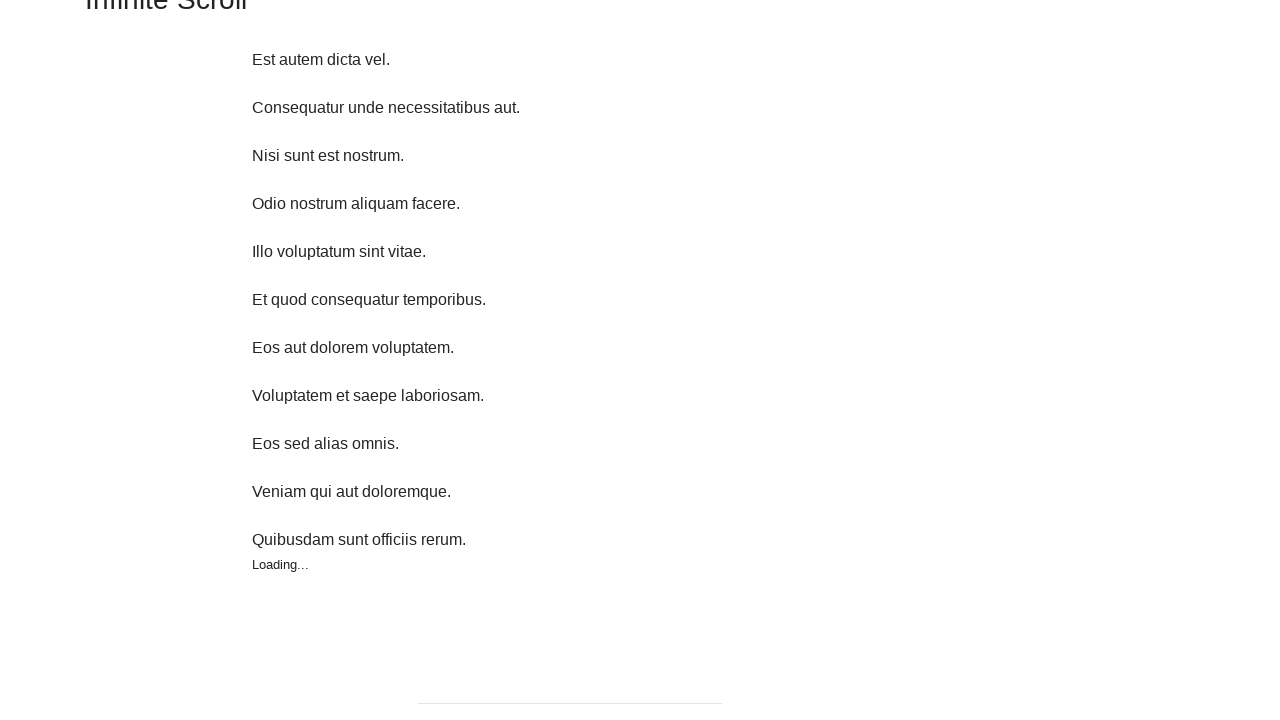

Waited 1 second before scrolling
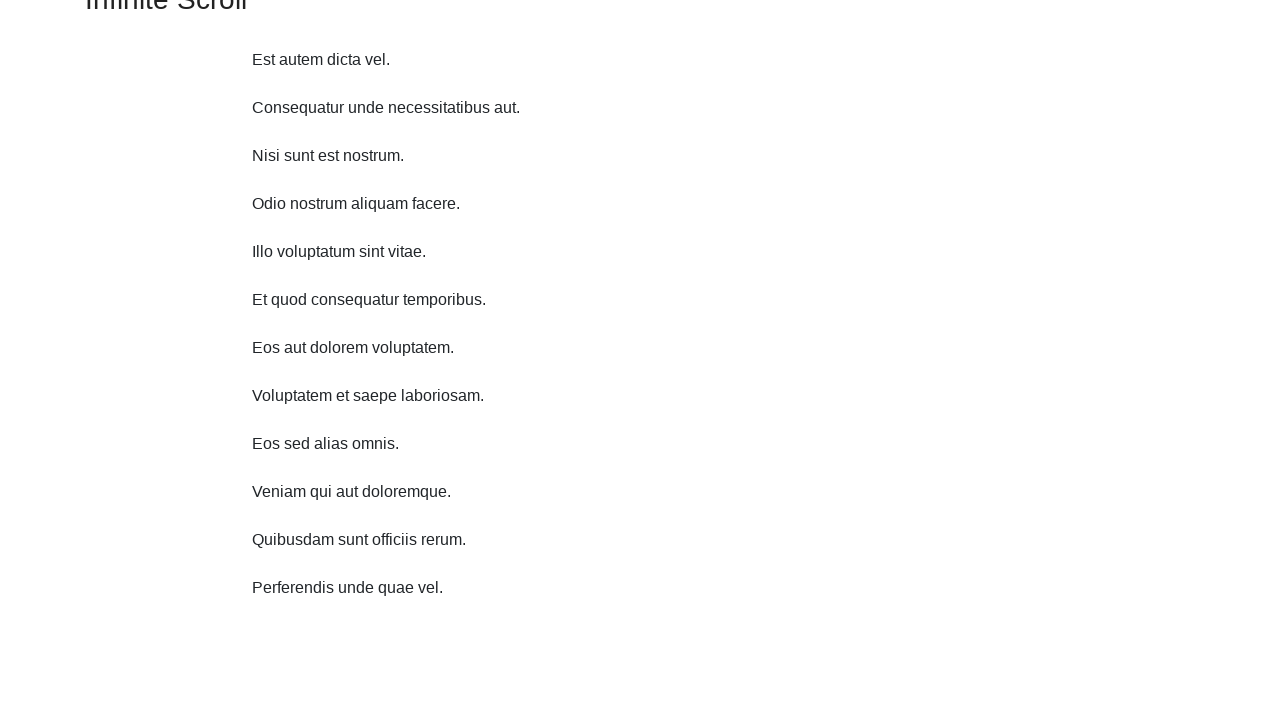

Scrolled down 750 pixels (iteration 4/10)
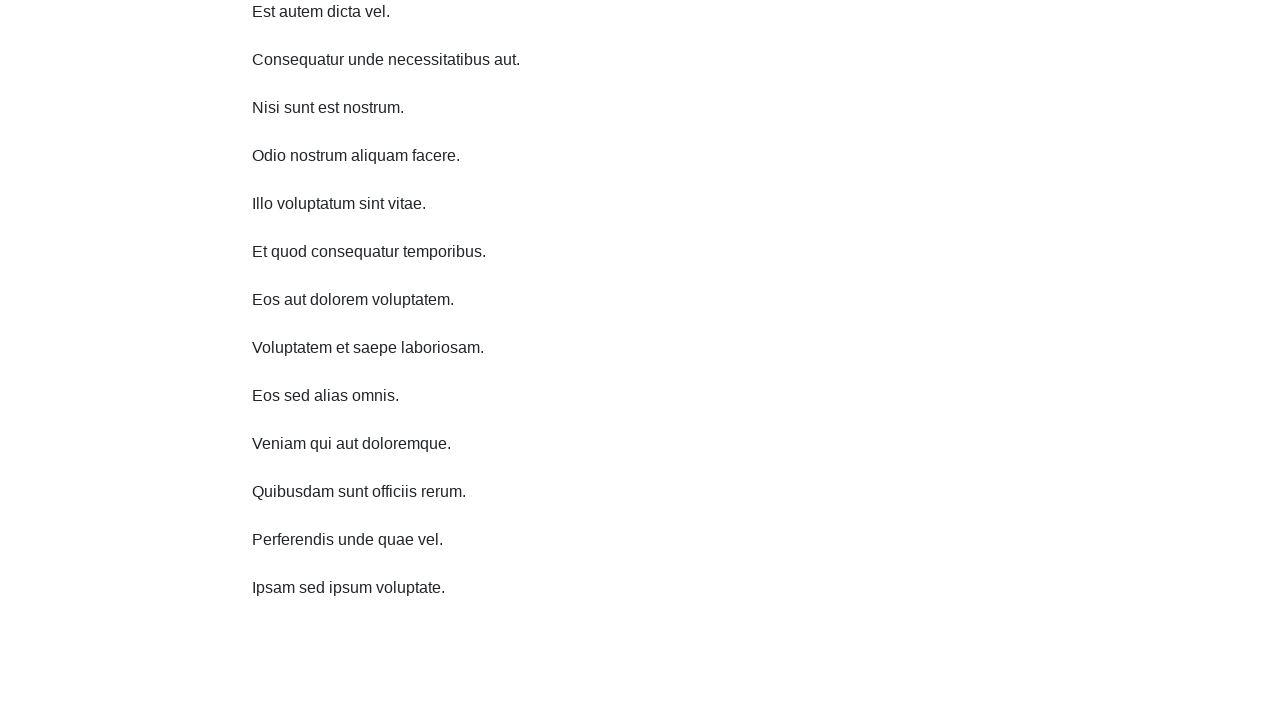

Waited 1 second before scrolling
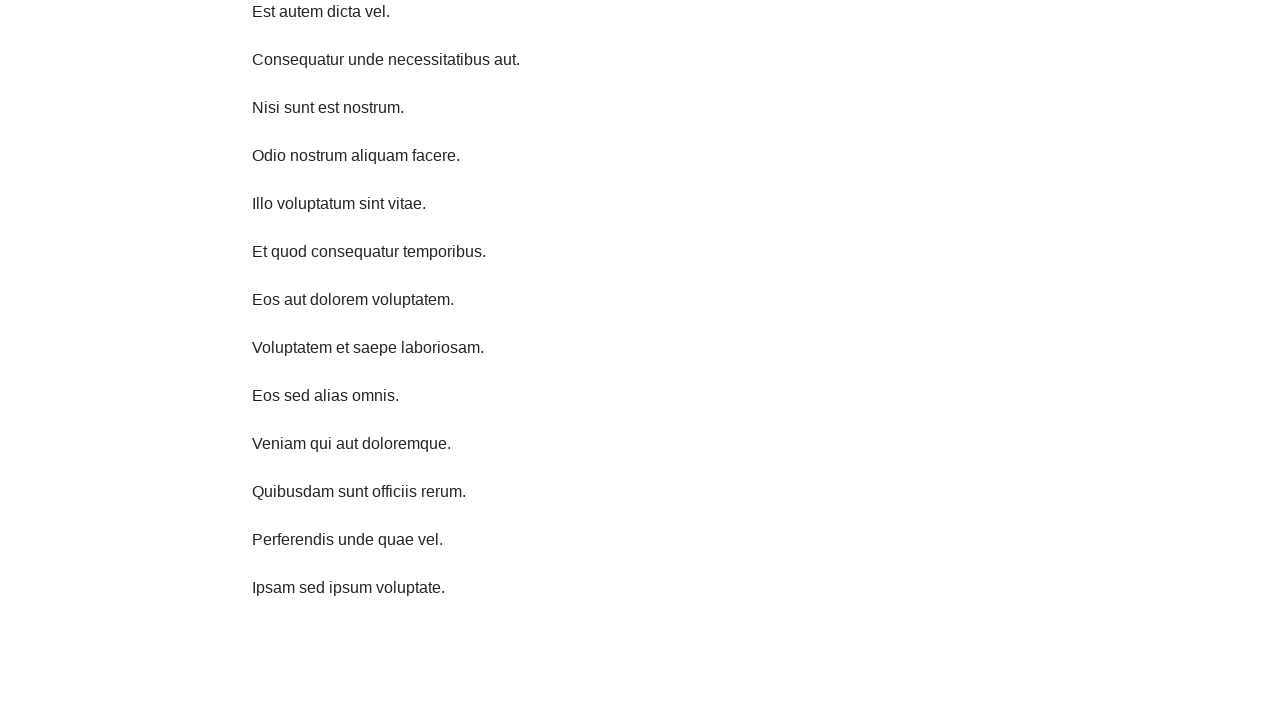

Scrolled down 750 pixels (iteration 5/10)
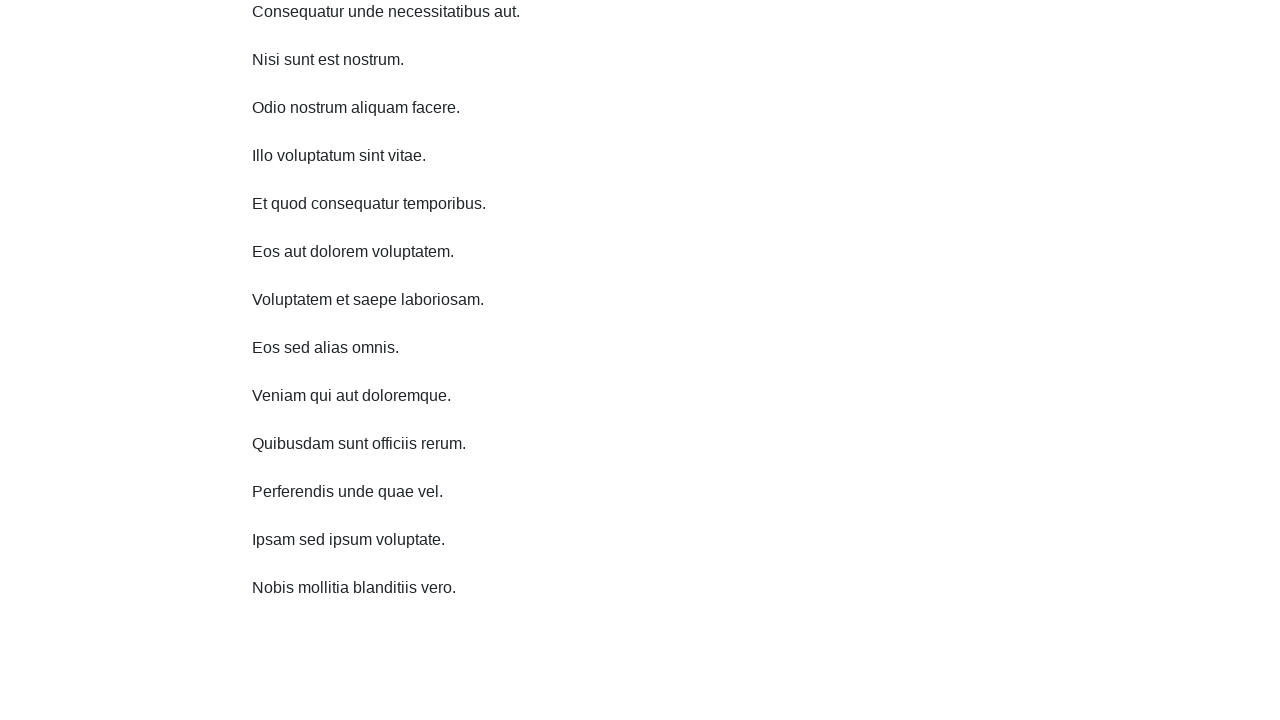

Waited 1 second before scrolling
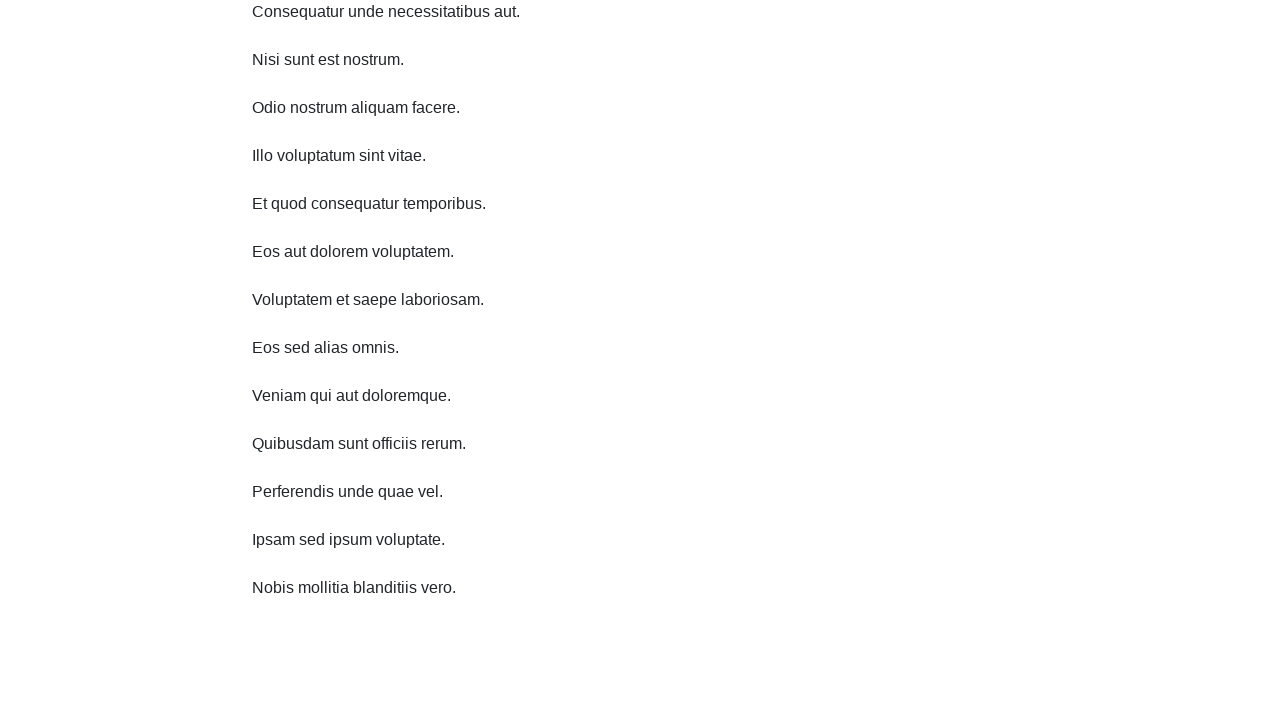

Scrolled down 750 pixels (iteration 6/10)
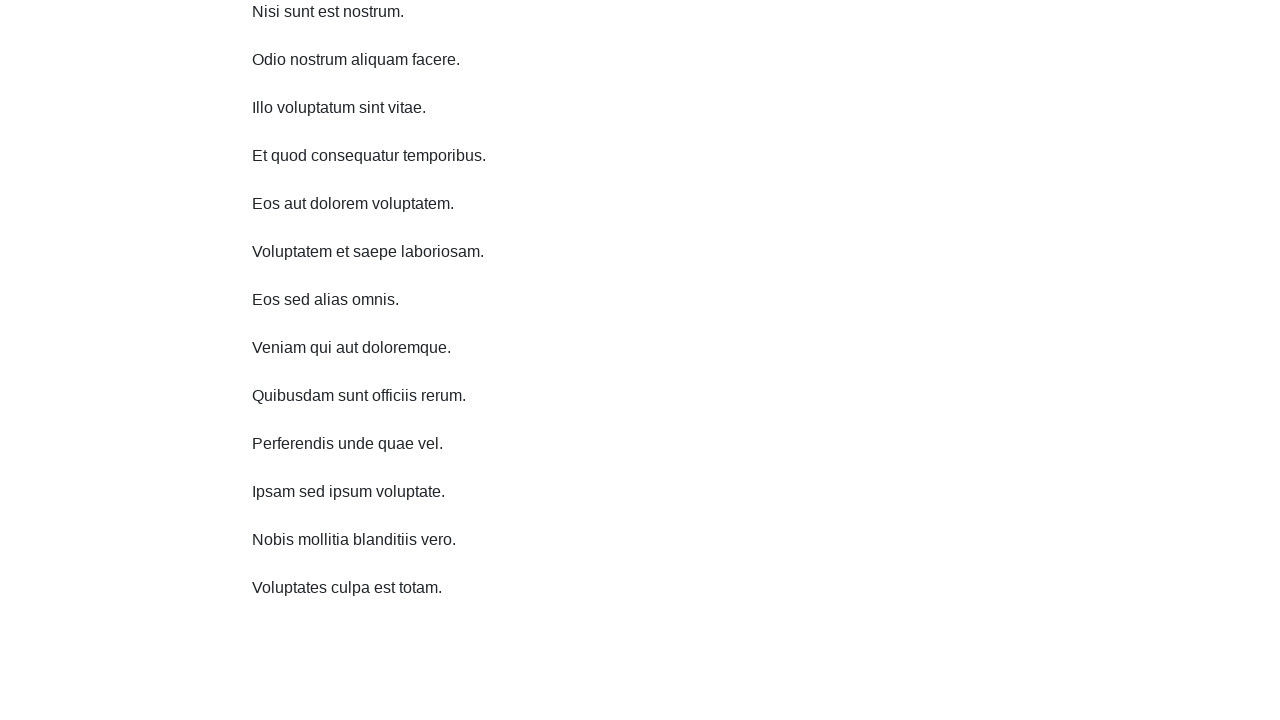

Waited 1 second before scrolling
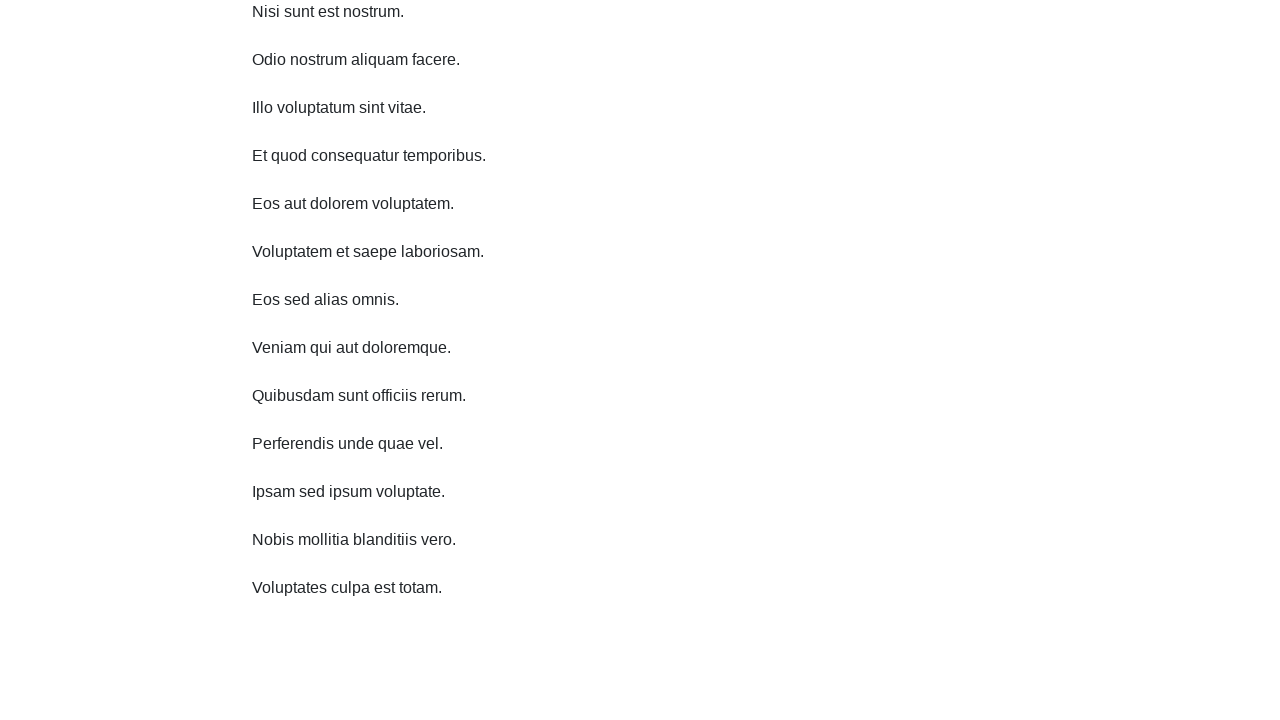

Scrolled down 750 pixels (iteration 7/10)
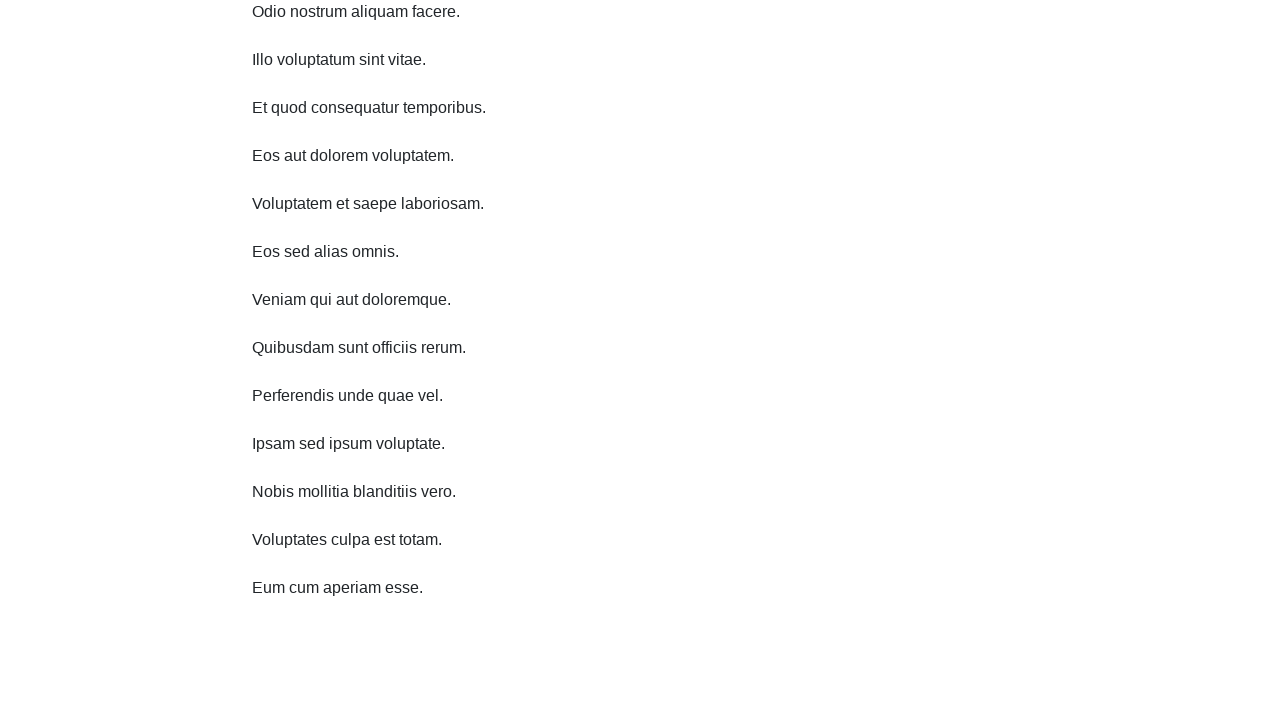

Waited 1 second before scrolling
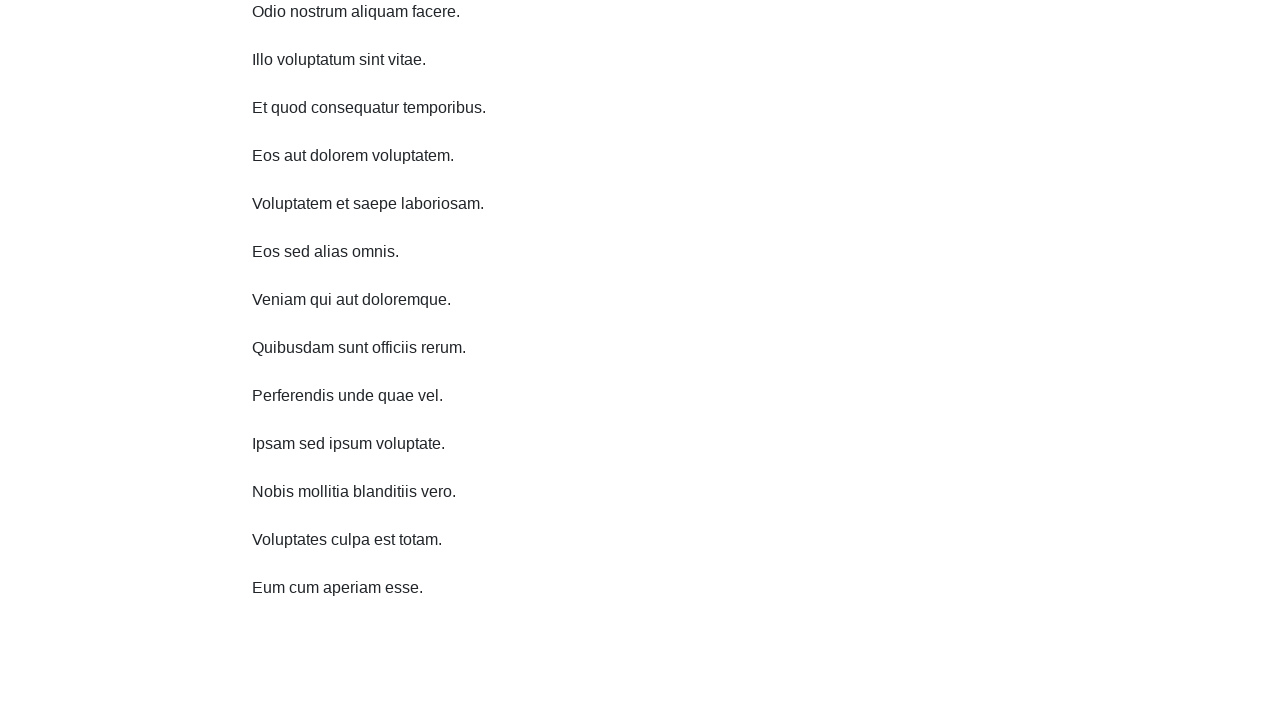

Scrolled down 750 pixels (iteration 8/10)
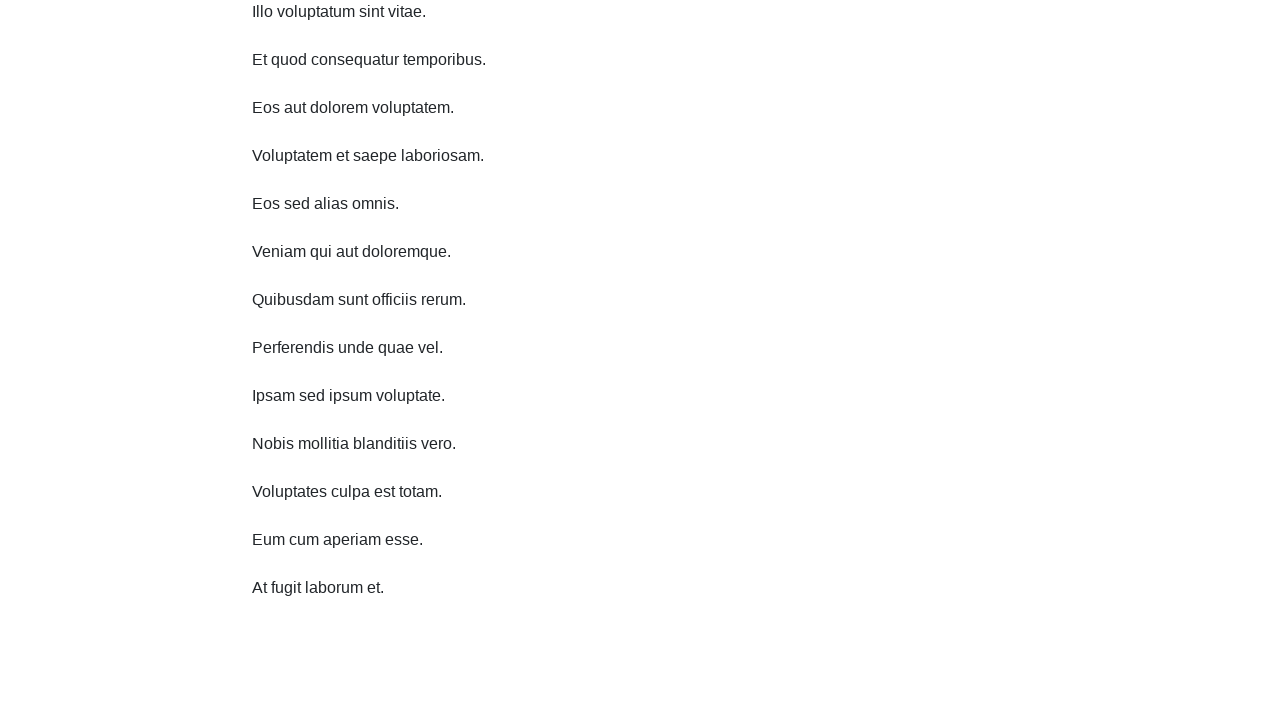

Waited 1 second before scrolling
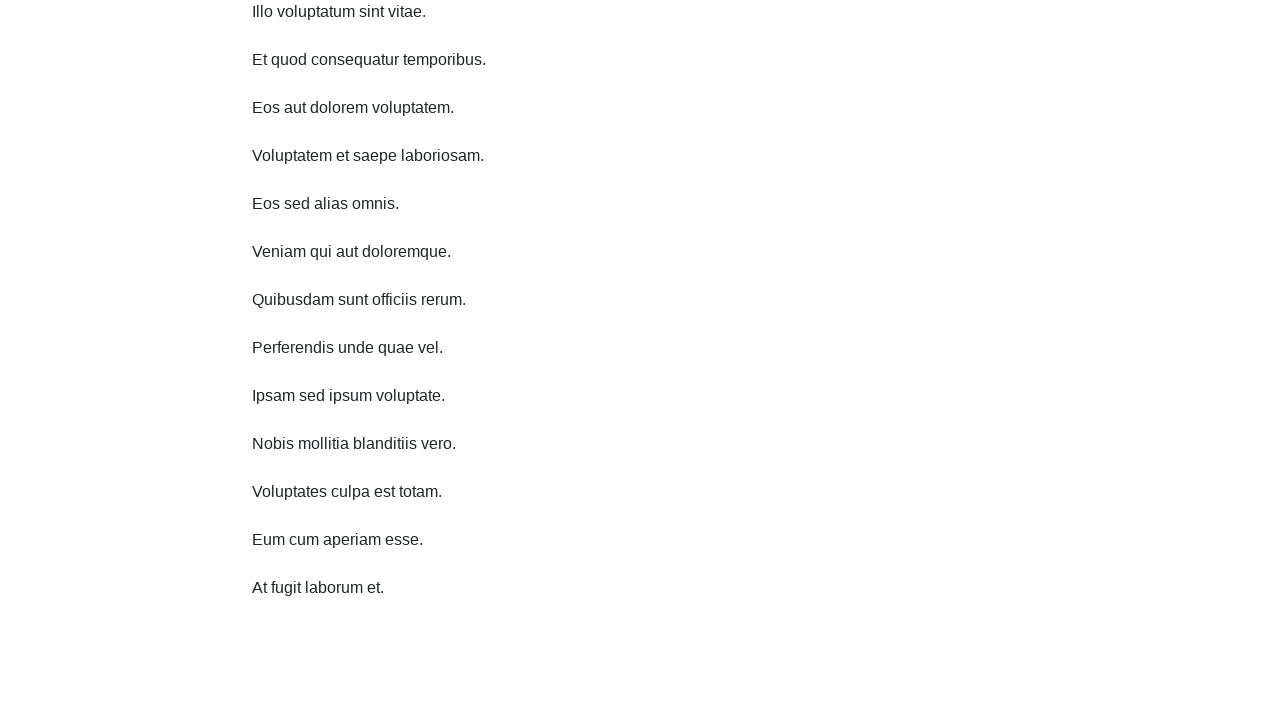

Scrolled down 750 pixels (iteration 9/10)
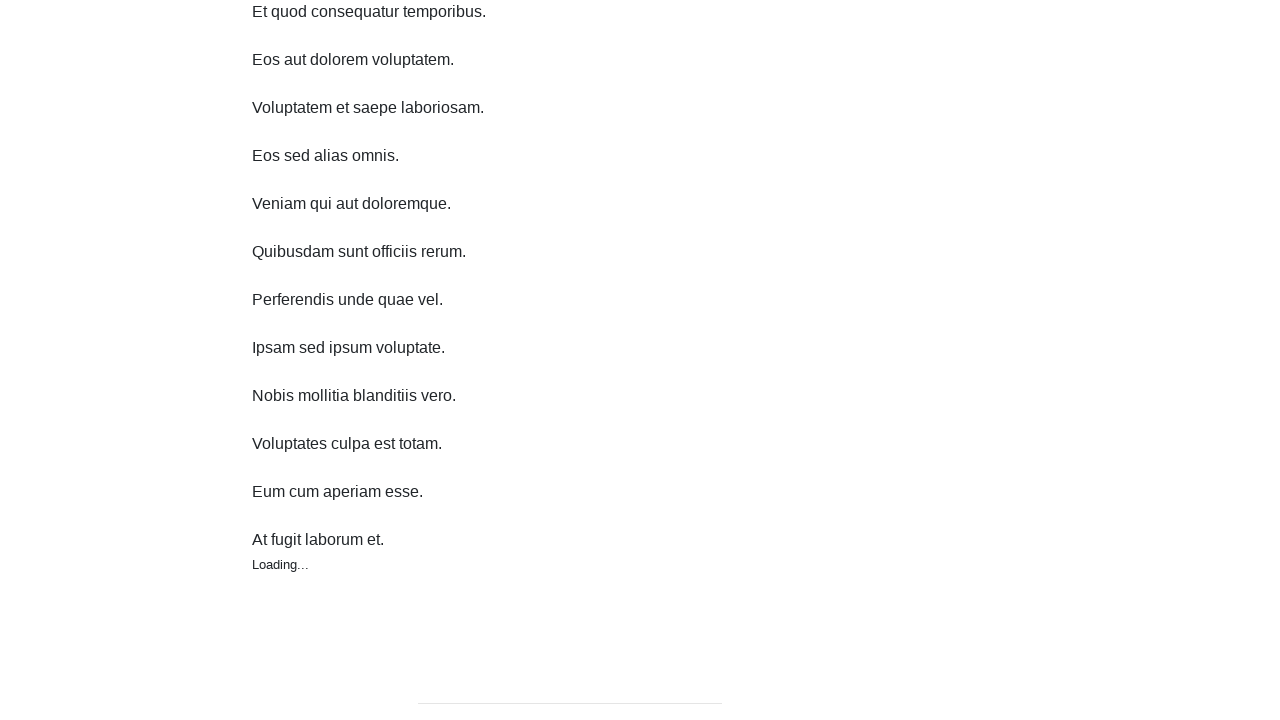

Waited 1 second before scrolling
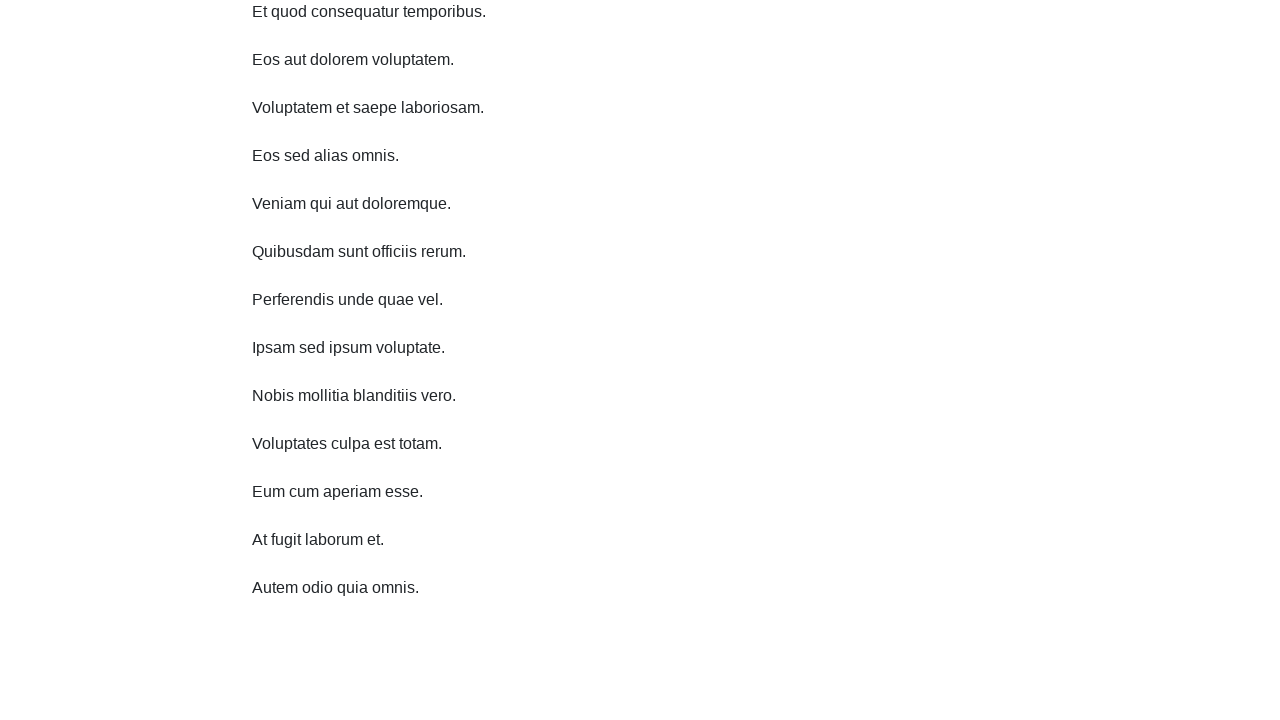

Scrolled down 750 pixels (iteration 10/10)
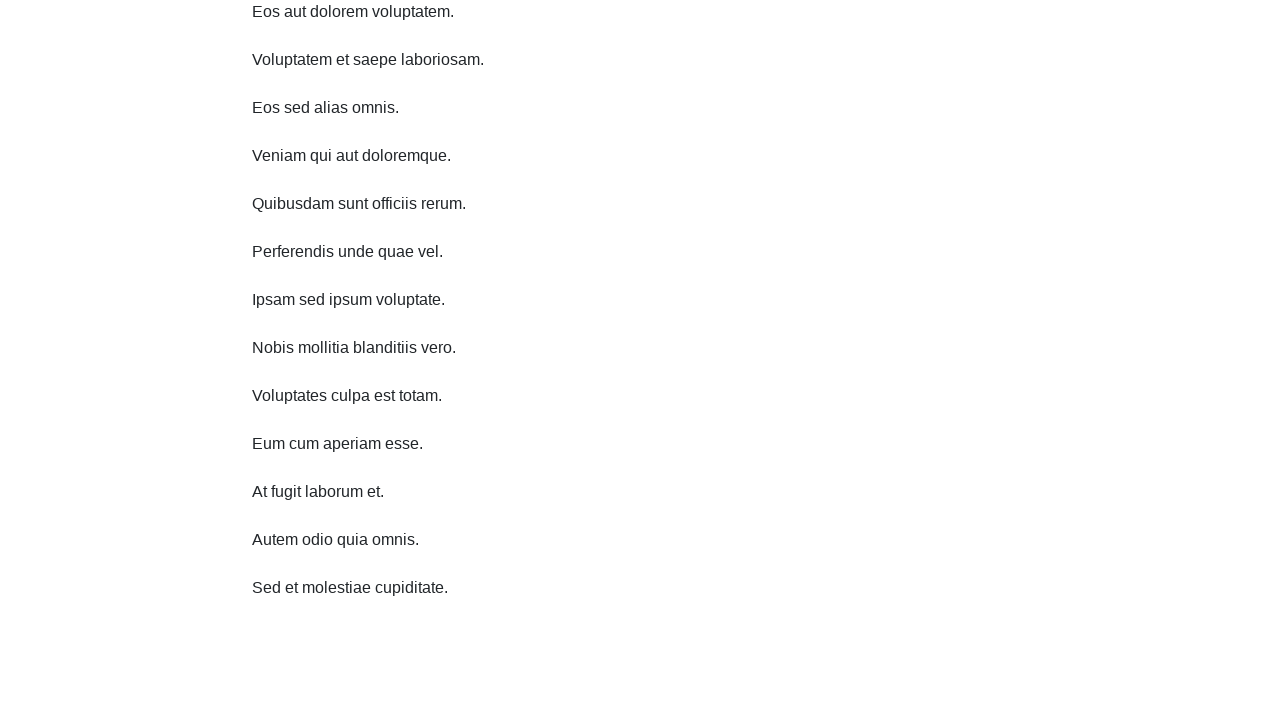

Waited 1 second before scrolling up
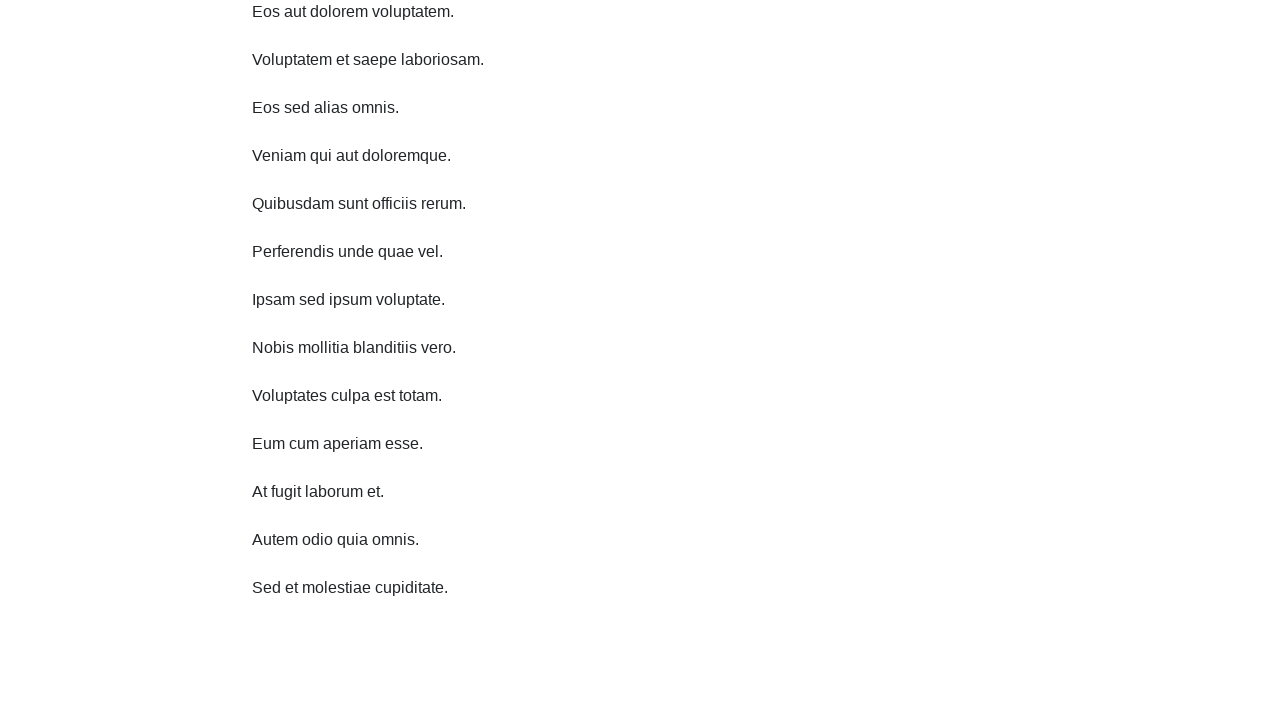

Scrolled up 750 pixels (iteration 1/10)
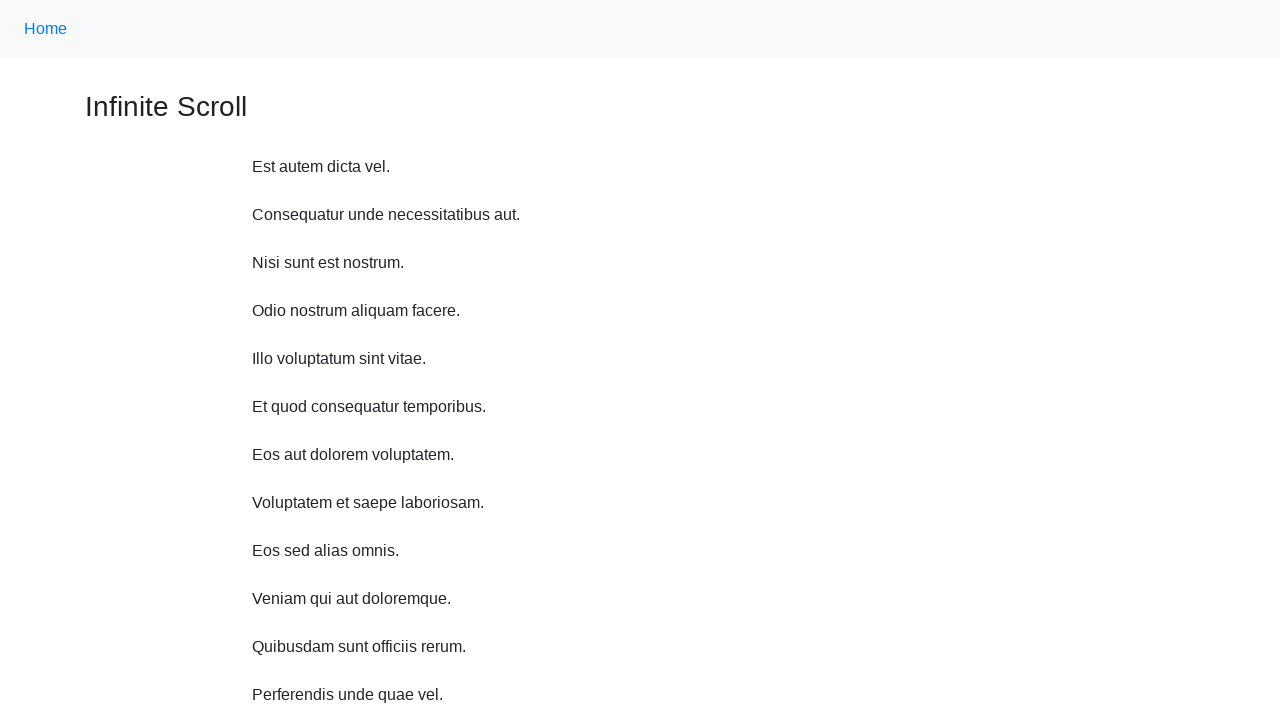

Waited 1 second before scrolling up
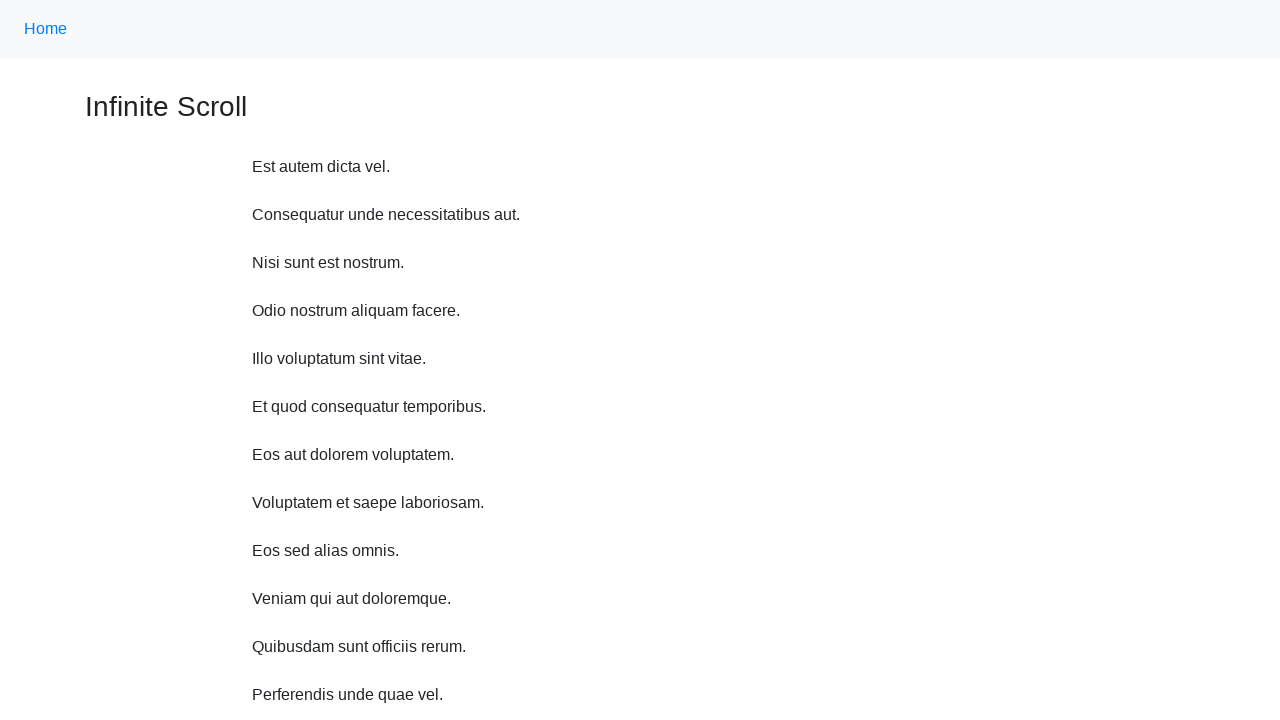

Scrolled up 750 pixels (iteration 2/10)
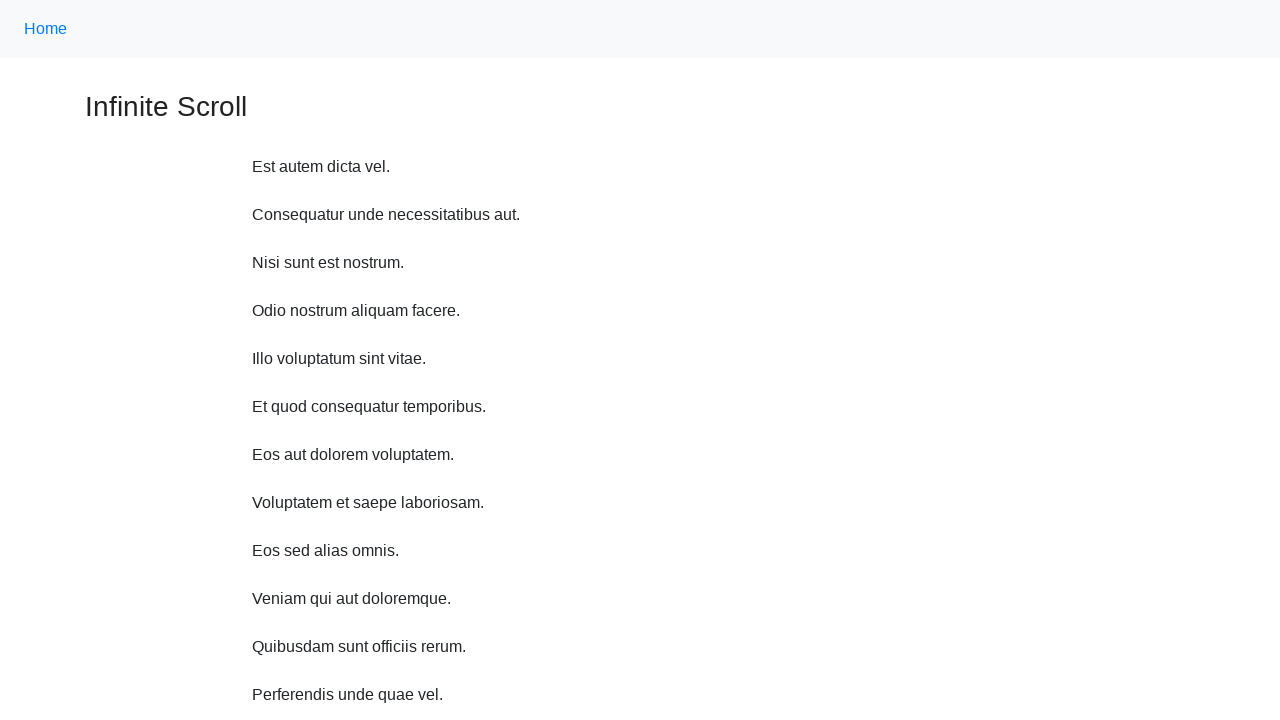

Waited 1 second before scrolling up
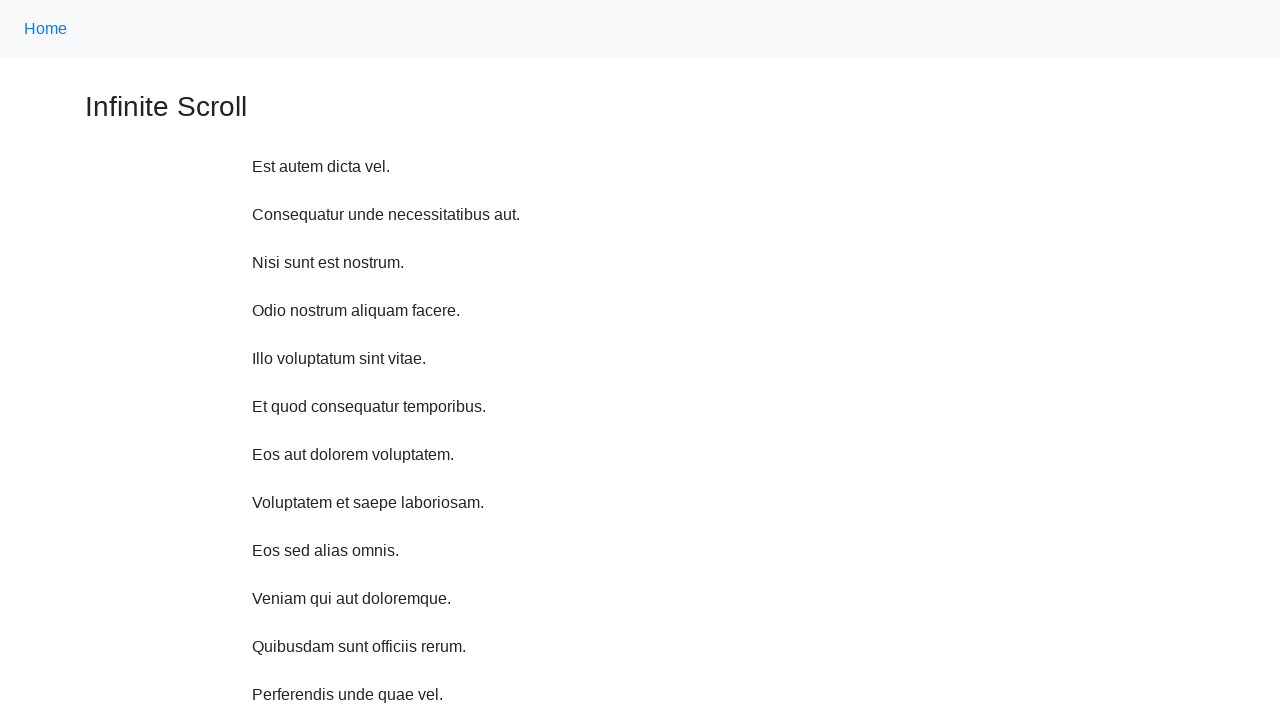

Scrolled up 750 pixels (iteration 3/10)
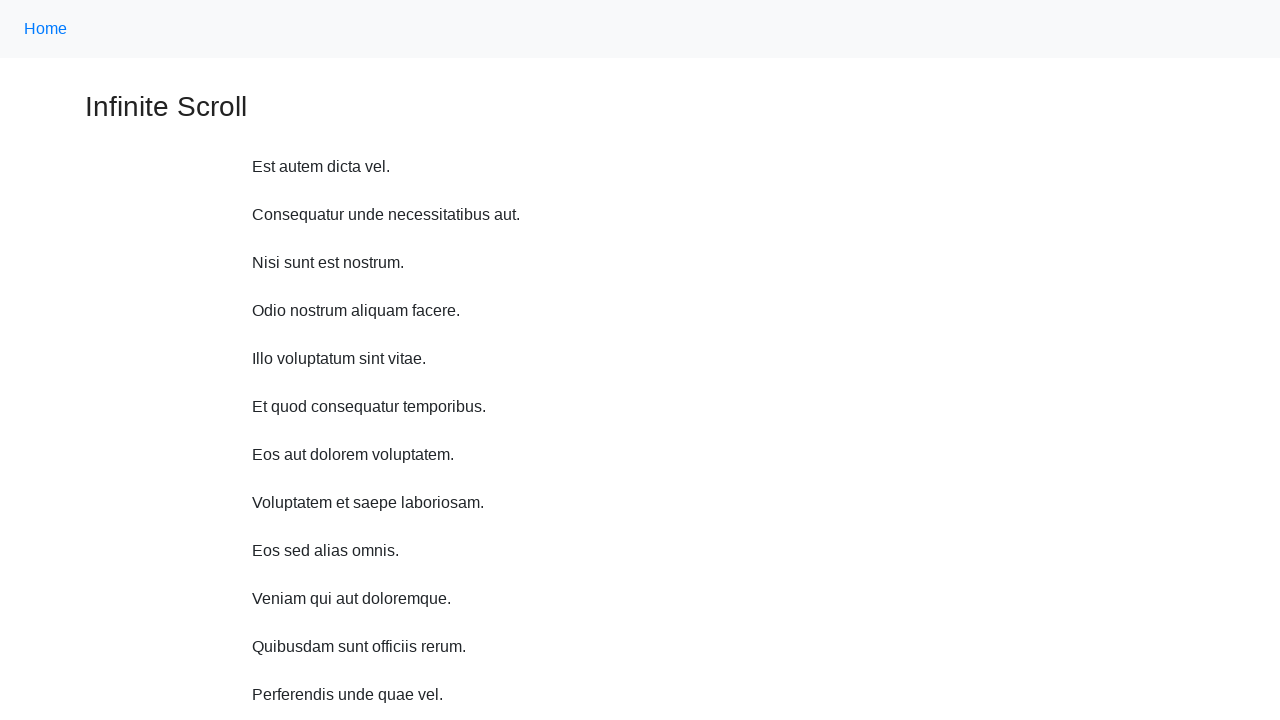

Waited 1 second before scrolling up
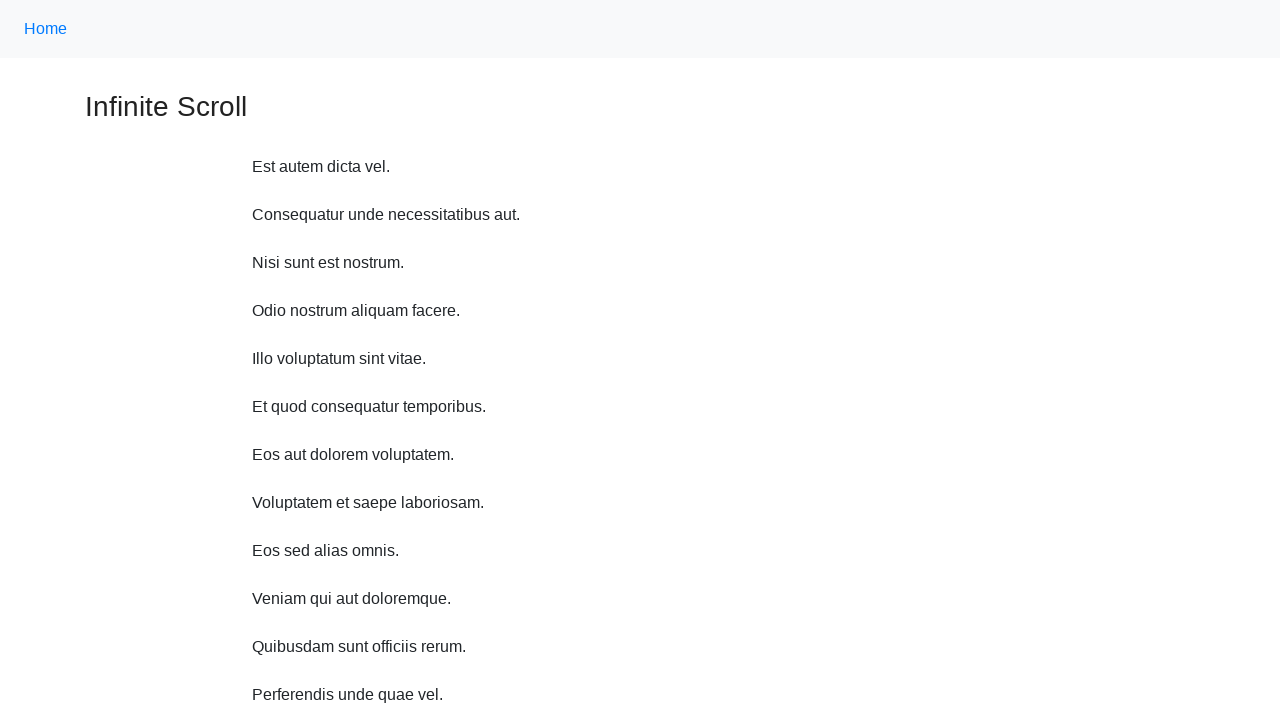

Scrolled up 750 pixels (iteration 4/10)
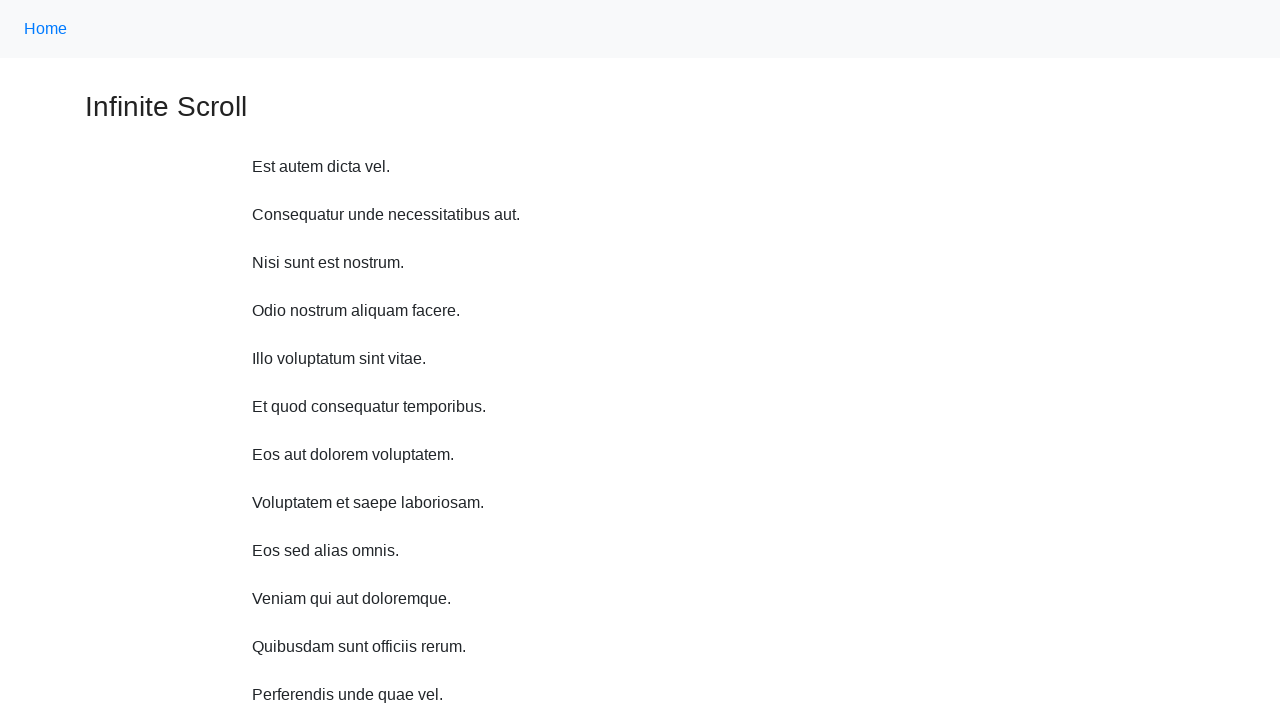

Waited 1 second before scrolling up
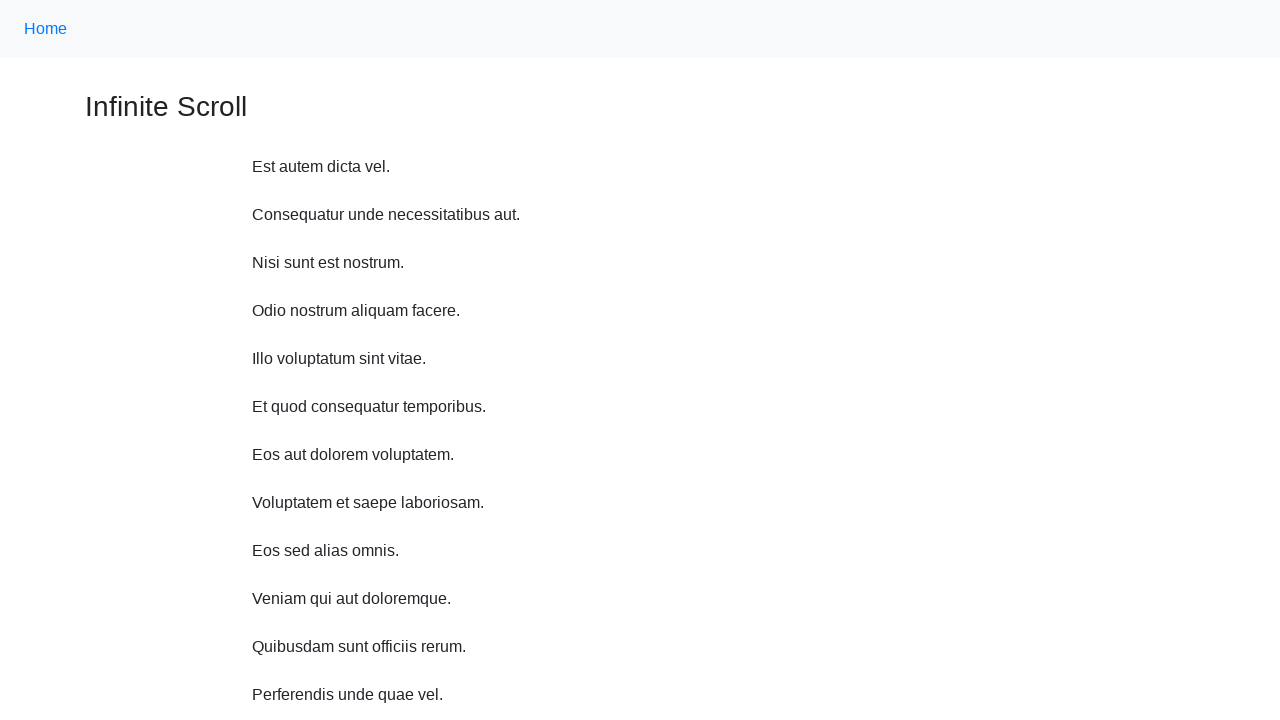

Scrolled up 750 pixels (iteration 5/10)
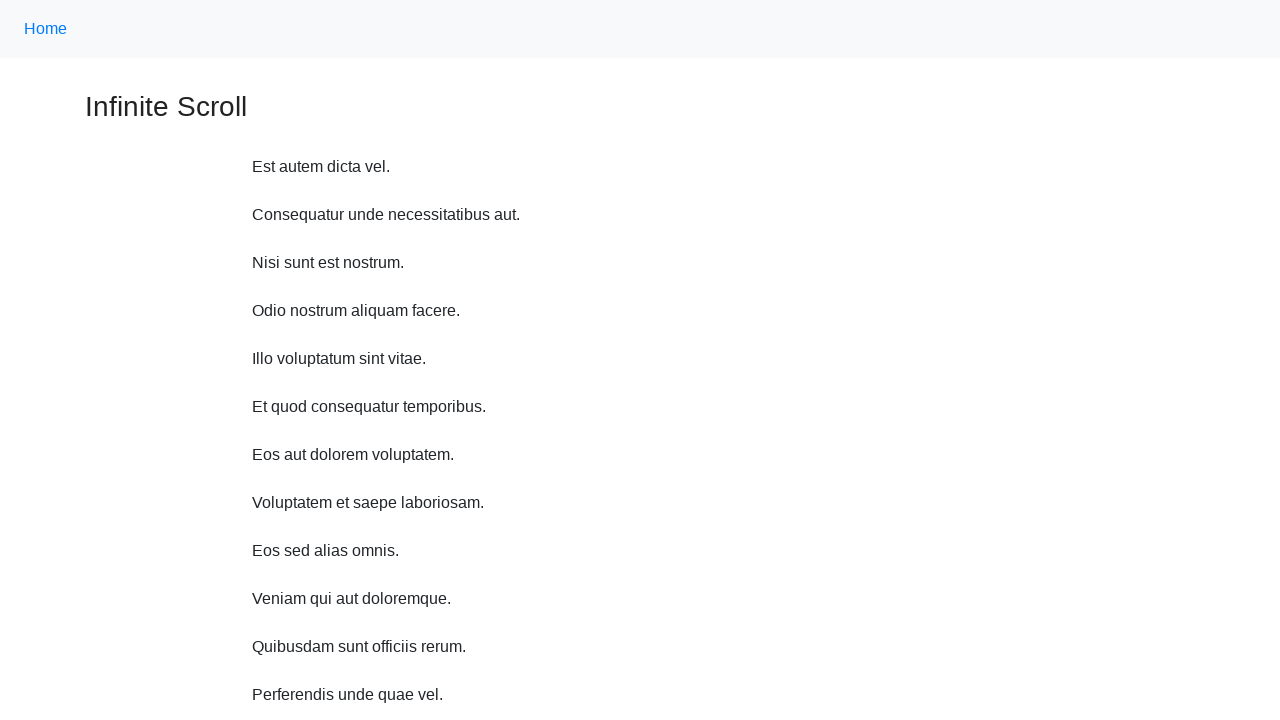

Waited 1 second before scrolling up
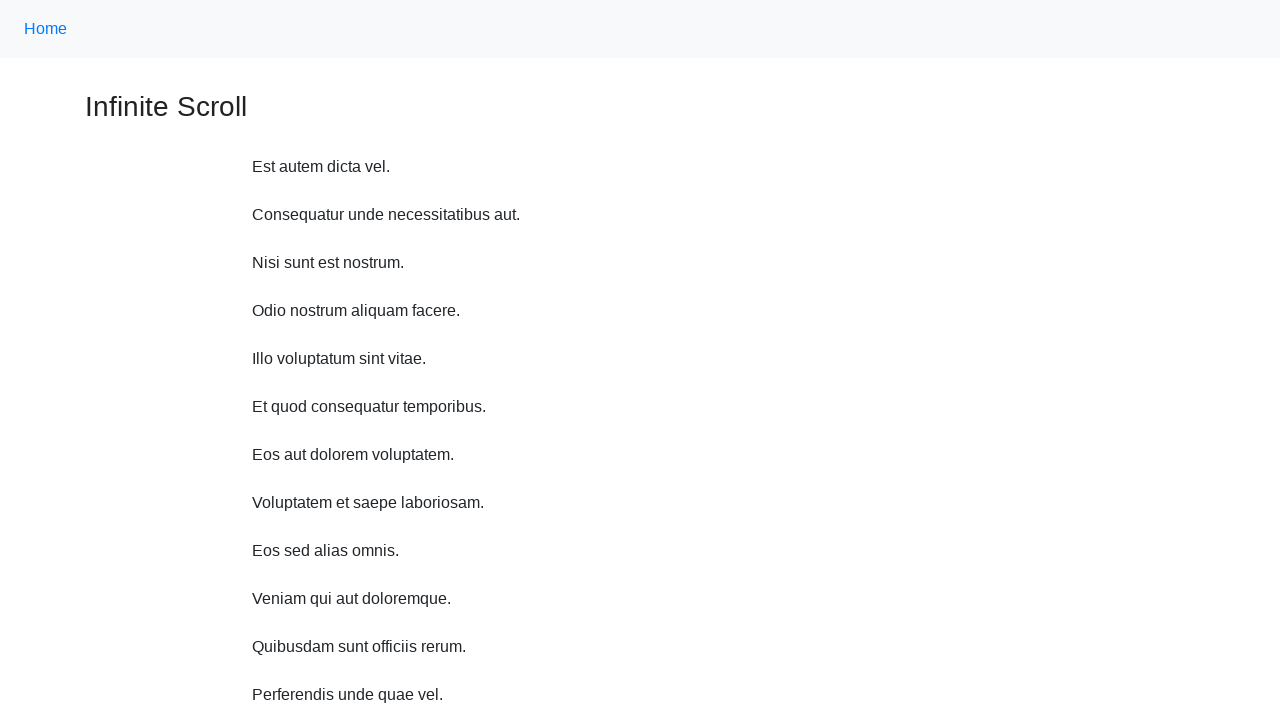

Scrolled up 750 pixels (iteration 6/10)
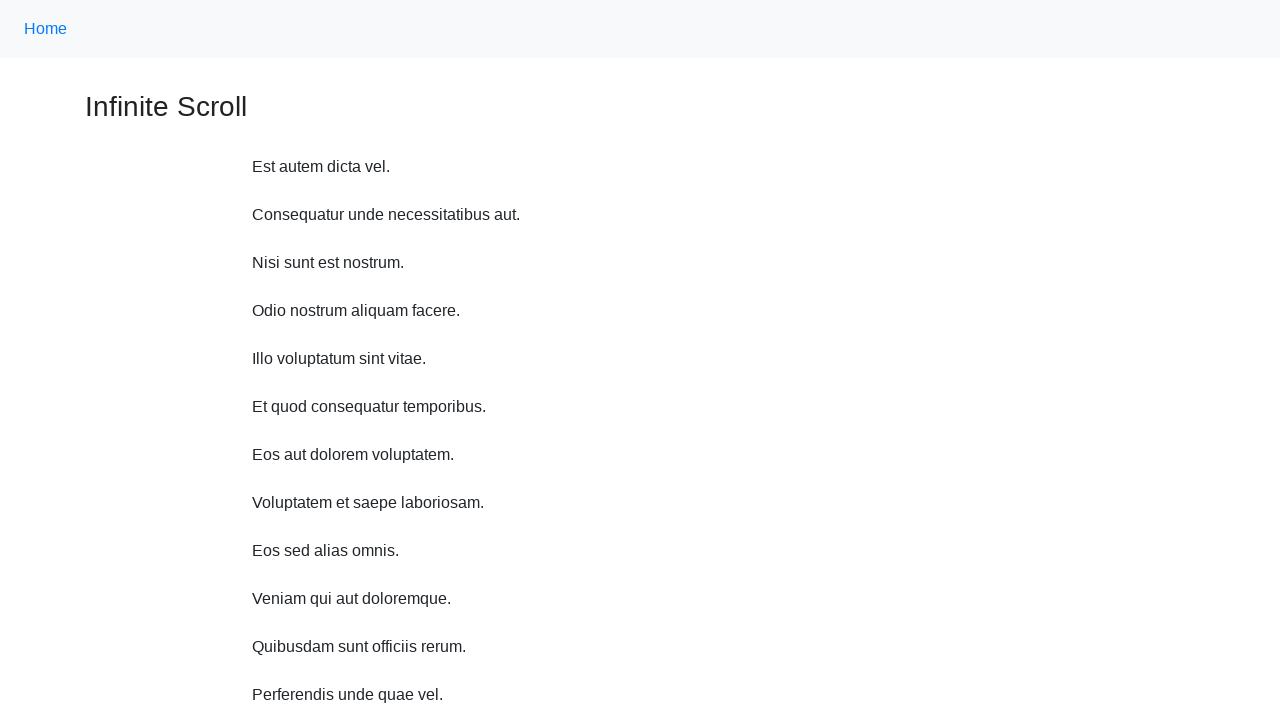

Waited 1 second before scrolling up
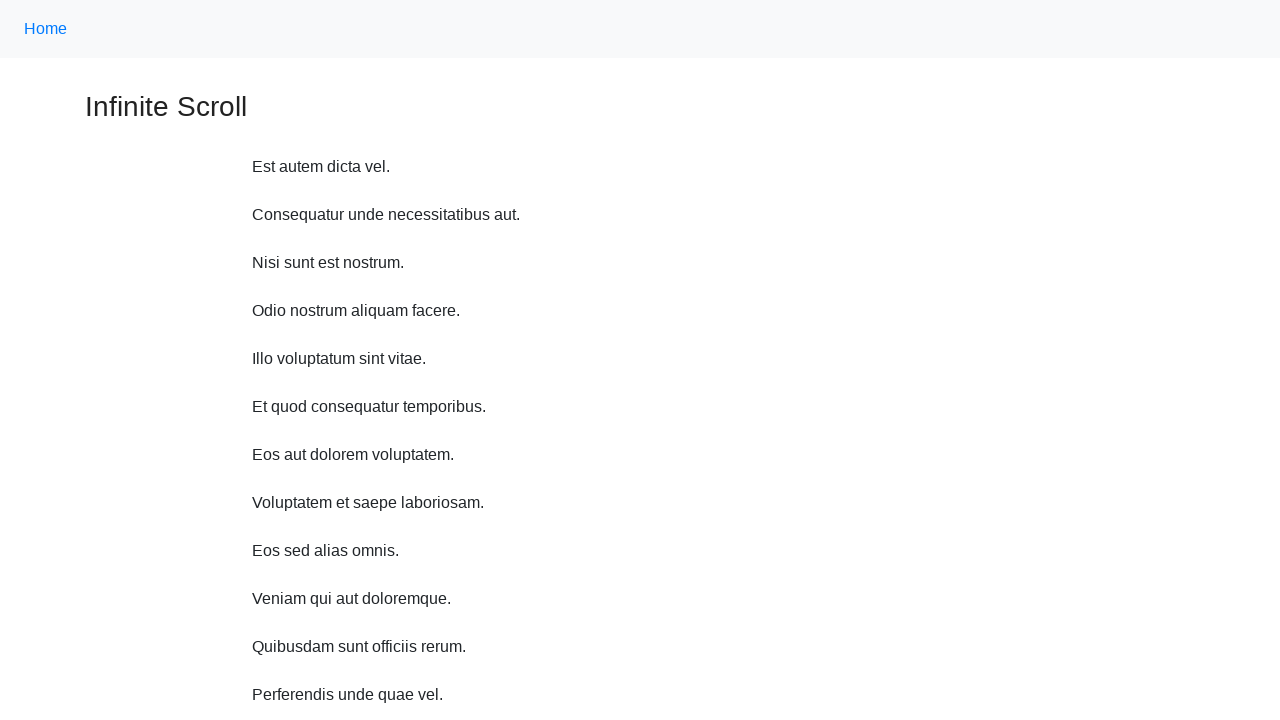

Scrolled up 750 pixels (iteration 7/10)
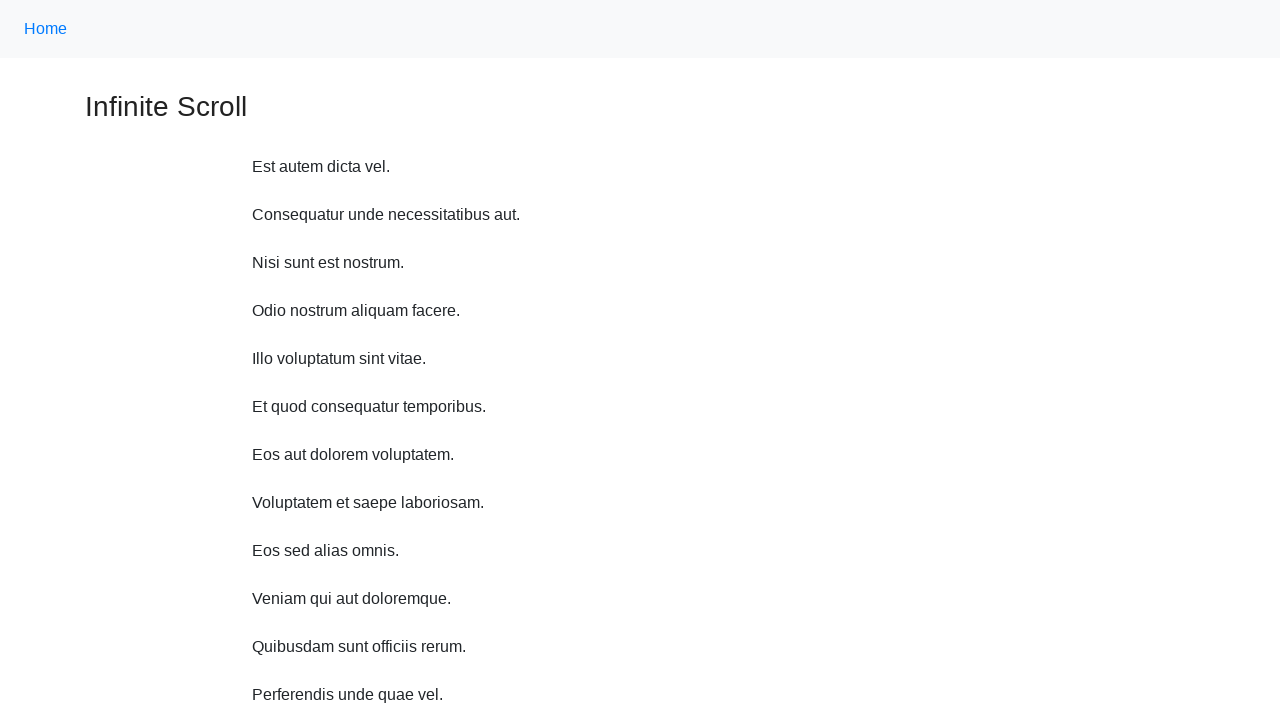

Waited 1 second before scrolling up
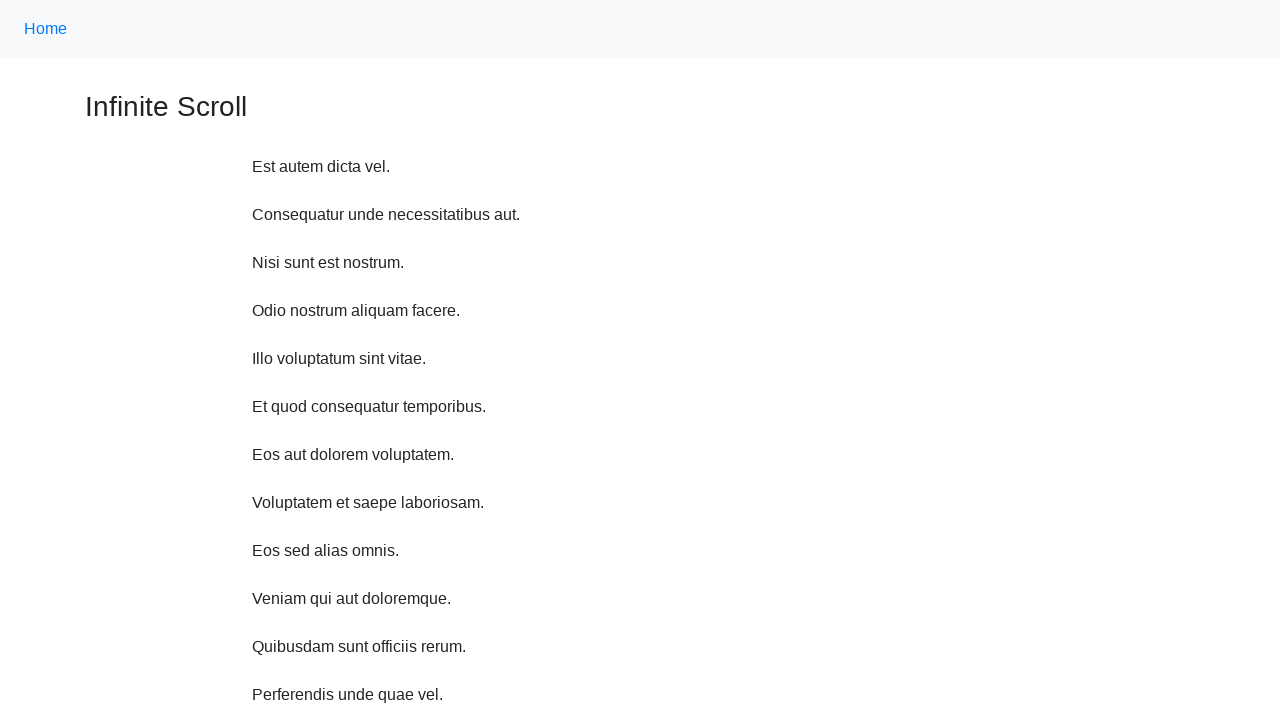

Scrolled up 750 pixels (iteration 8/10)
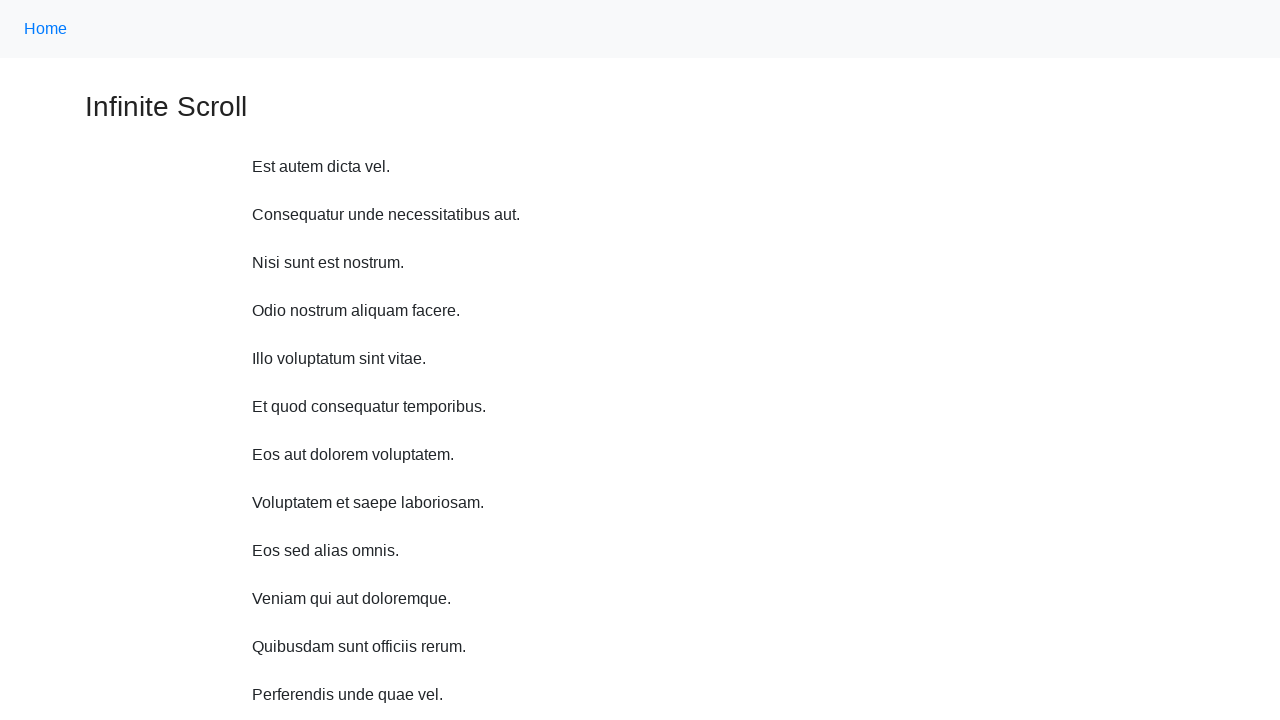

Waited 1 second before scrolling up
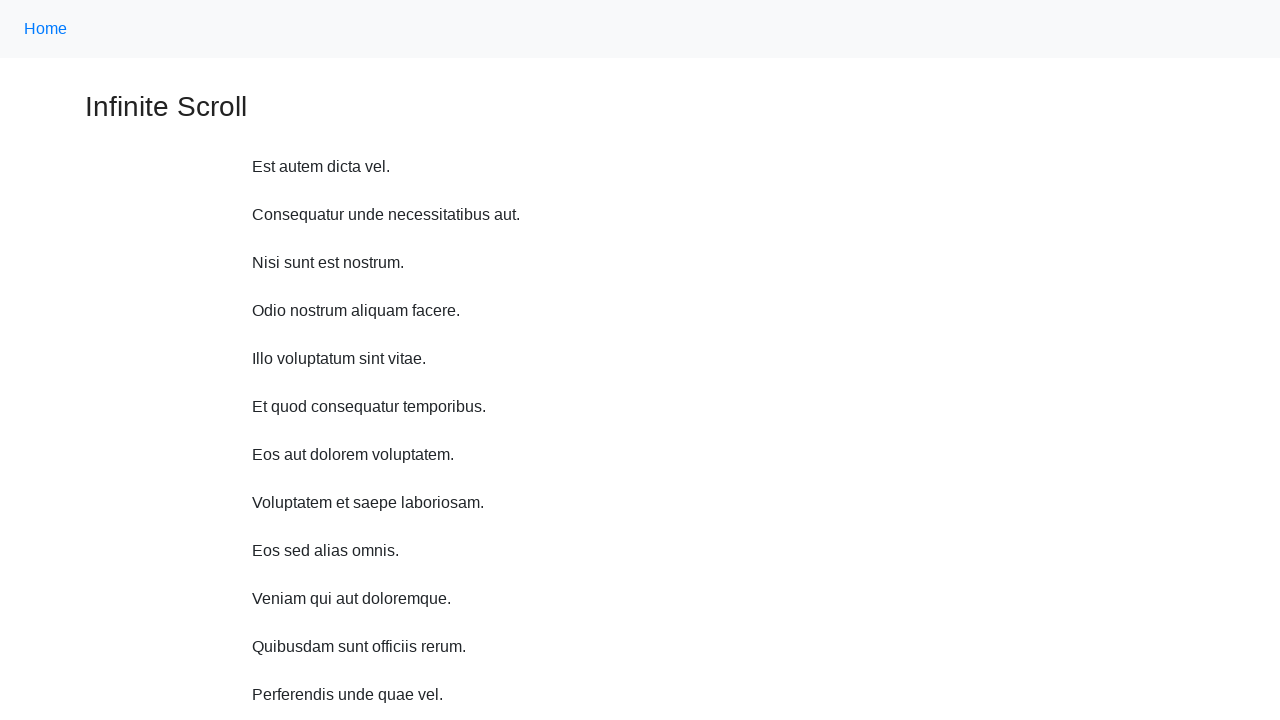

Scrolled up 750 pixels (iteration 9/10)
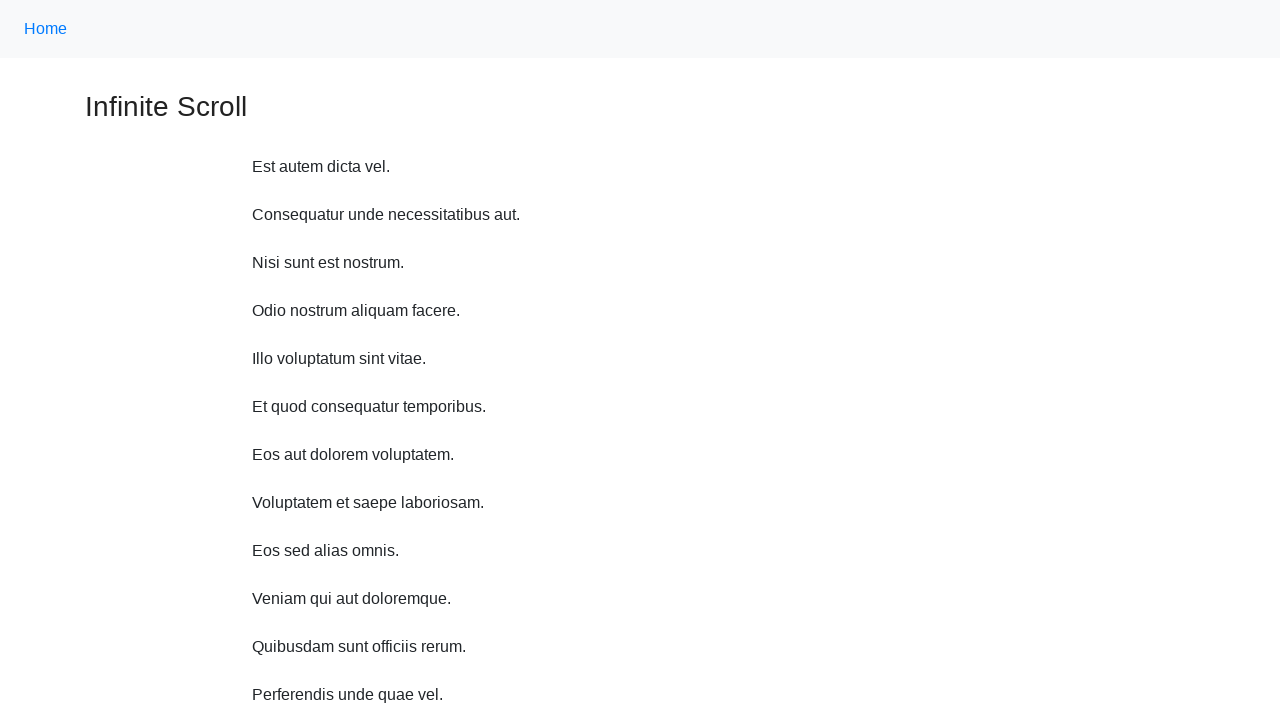

Waited 1 second before scrolling up
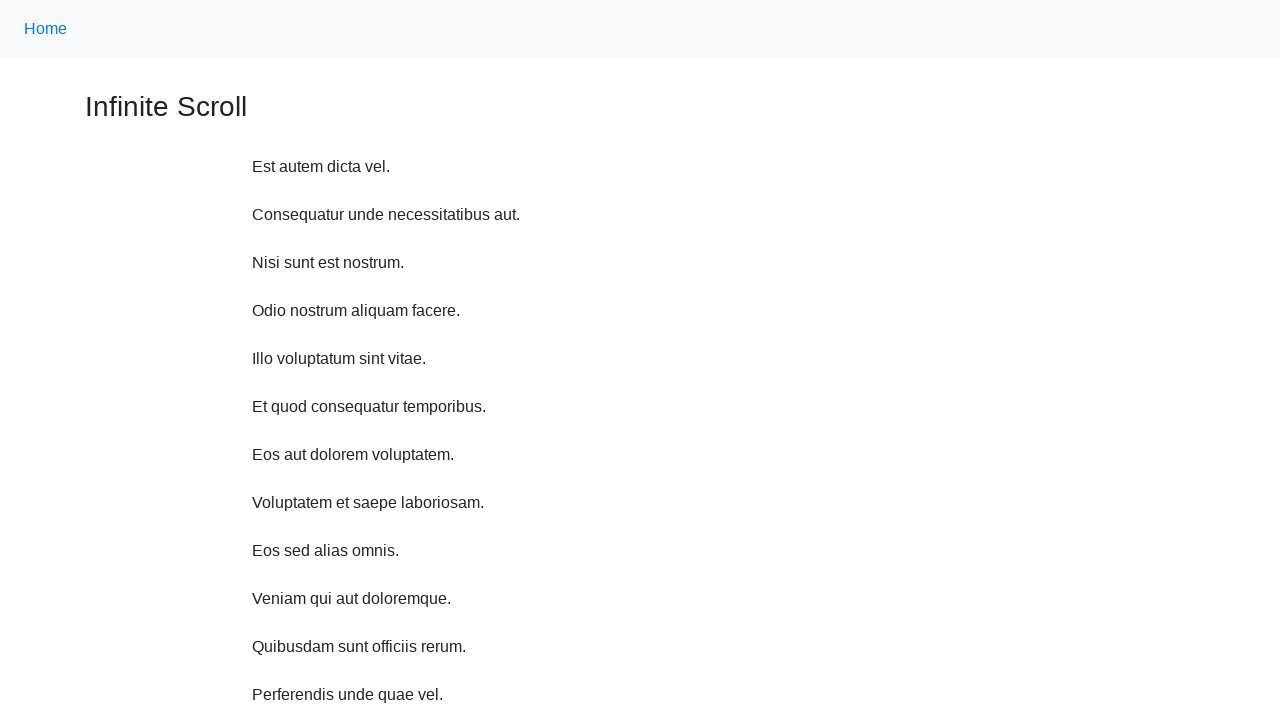

Scrolled up 750 pixels (iteration 10/10)
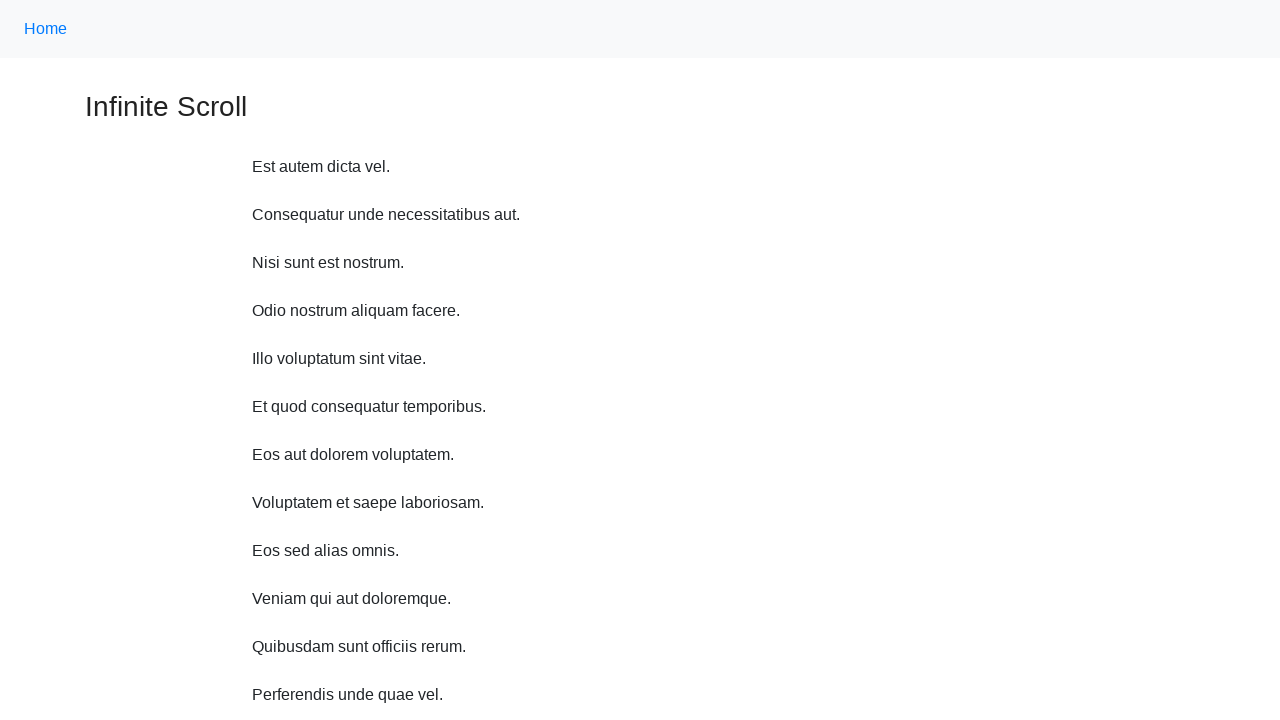

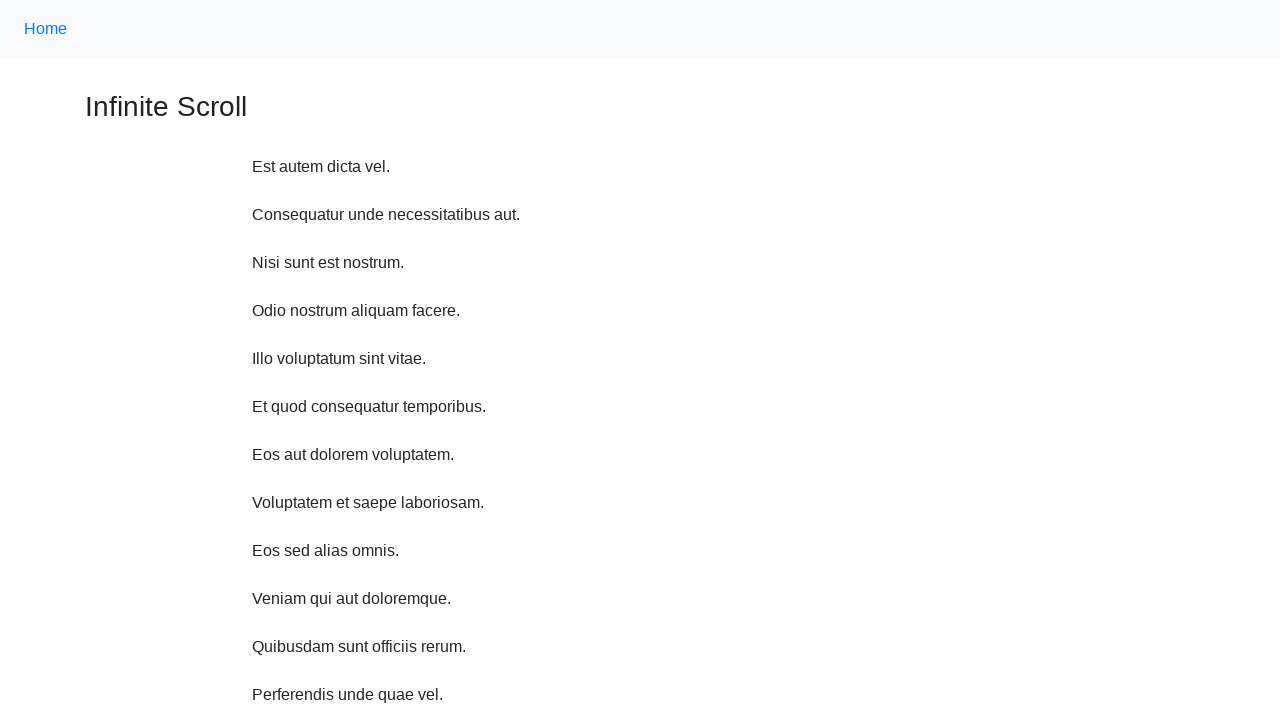